Tests adding multiple elements (10 times) and then deleting them all, verifying the count after each operation

Starting URL: https://the-internet.herokuapp.com/add_remove_elements/

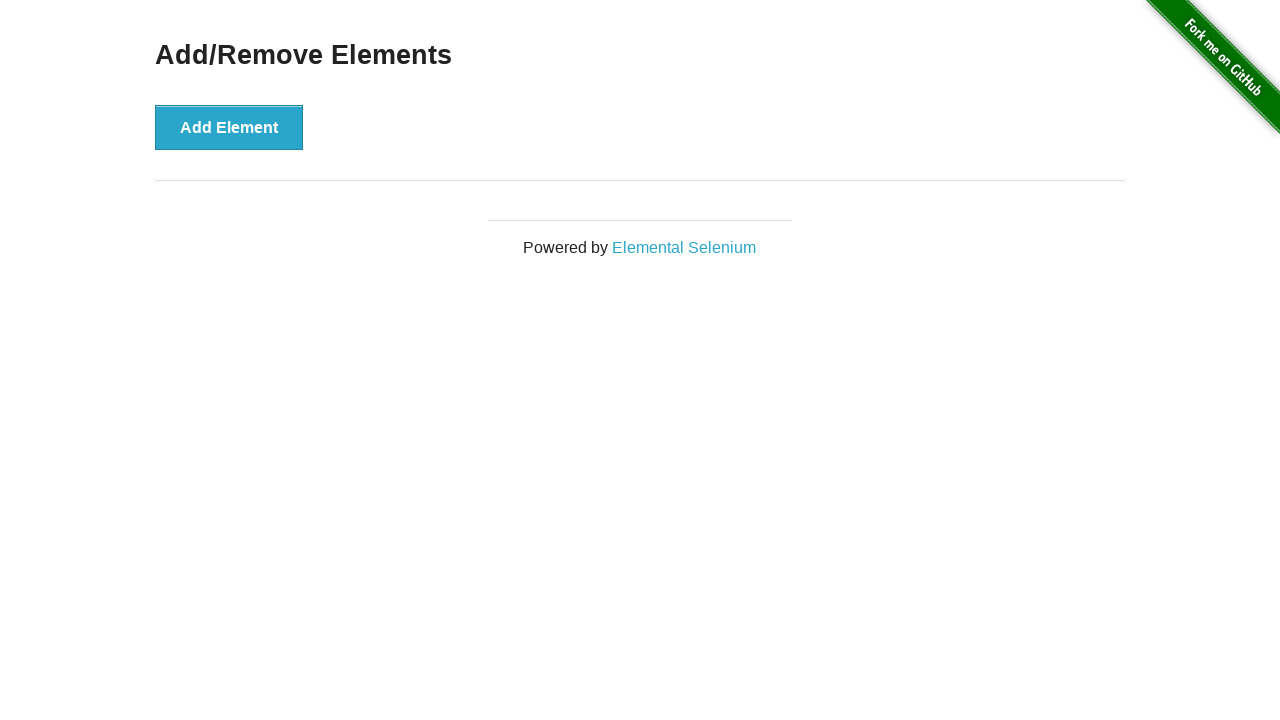

Navigated to add/remove elements page
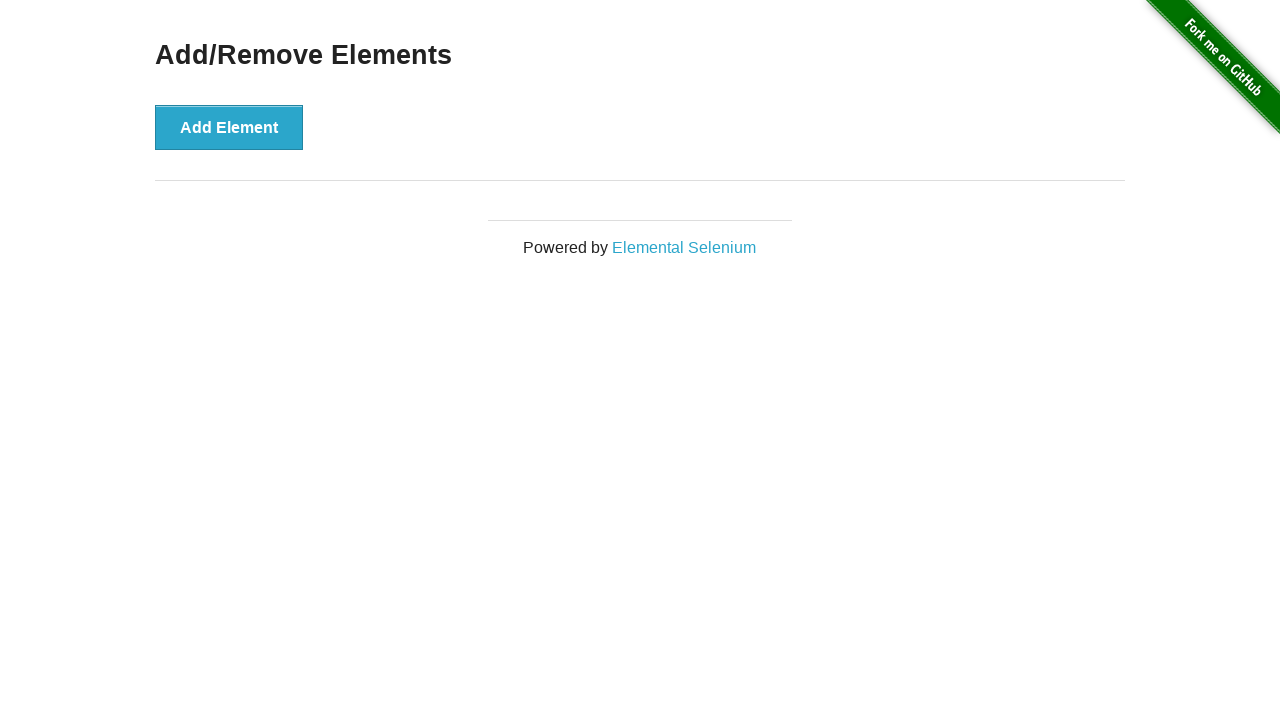

Clicked add element button (iteration 1) at (229, 127) on button[onclick*='addElement()']
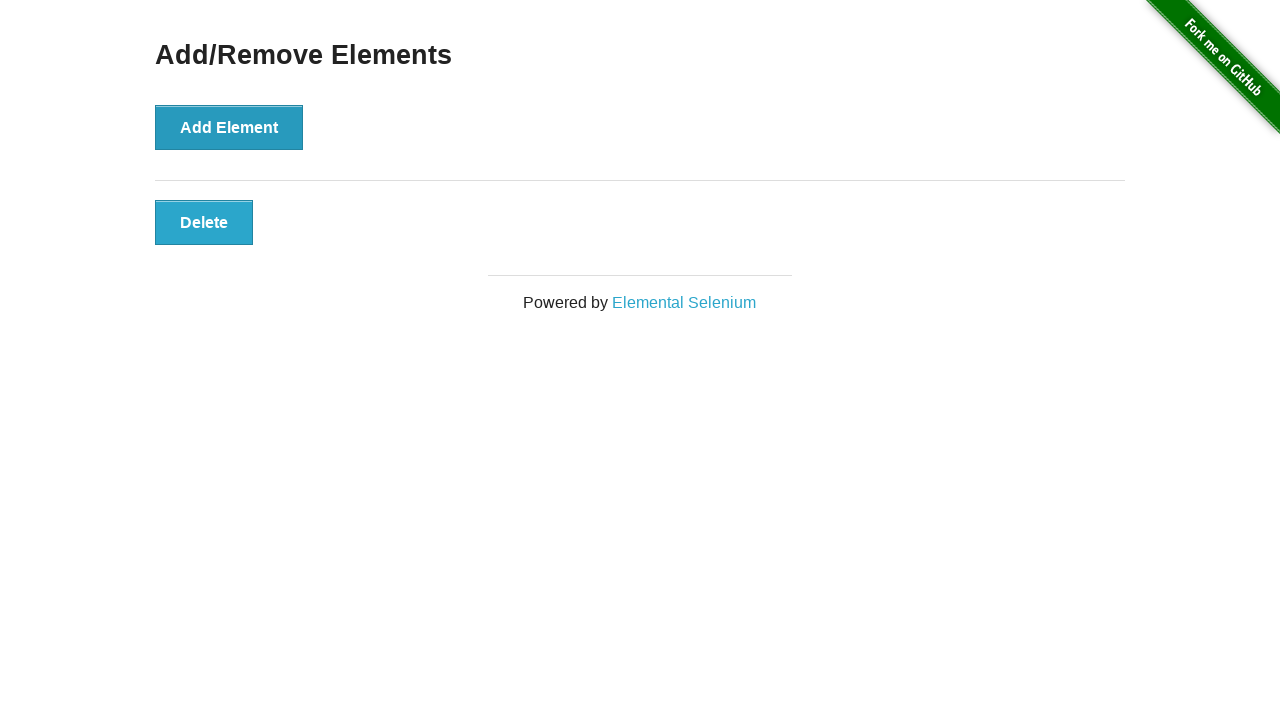

Located delete buttons after adding element 1
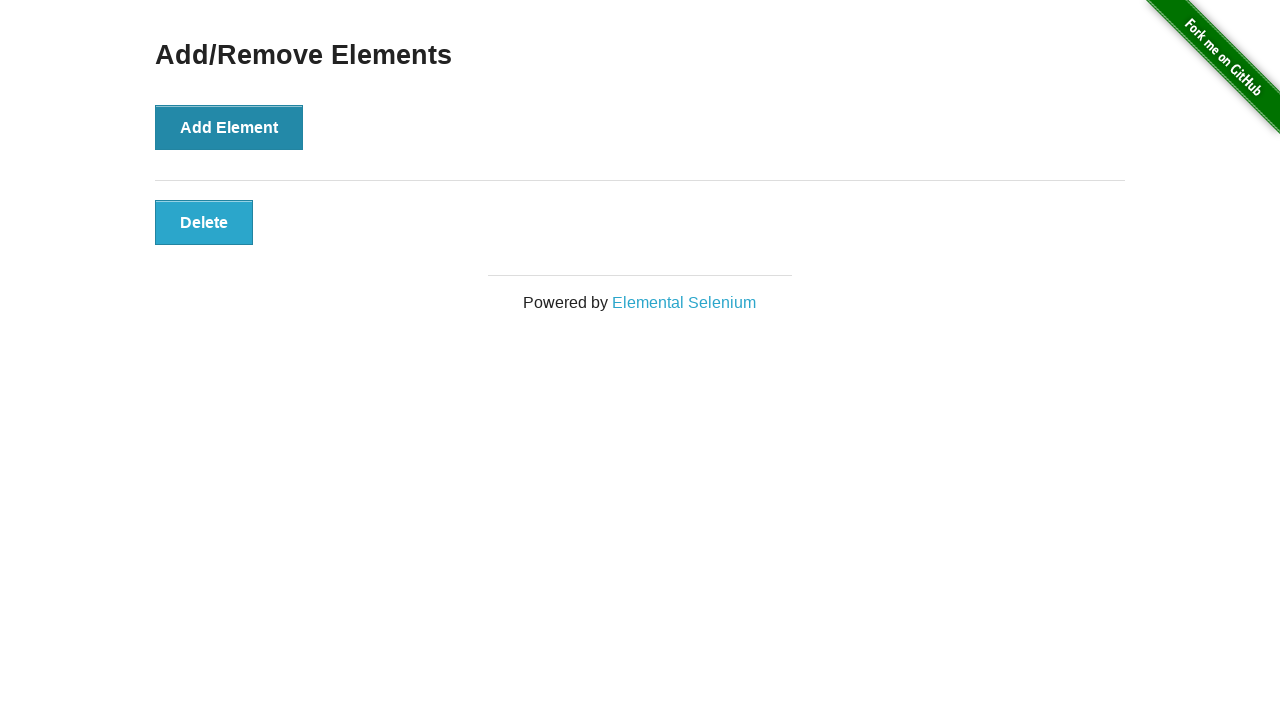

Verified delete button count equals 1
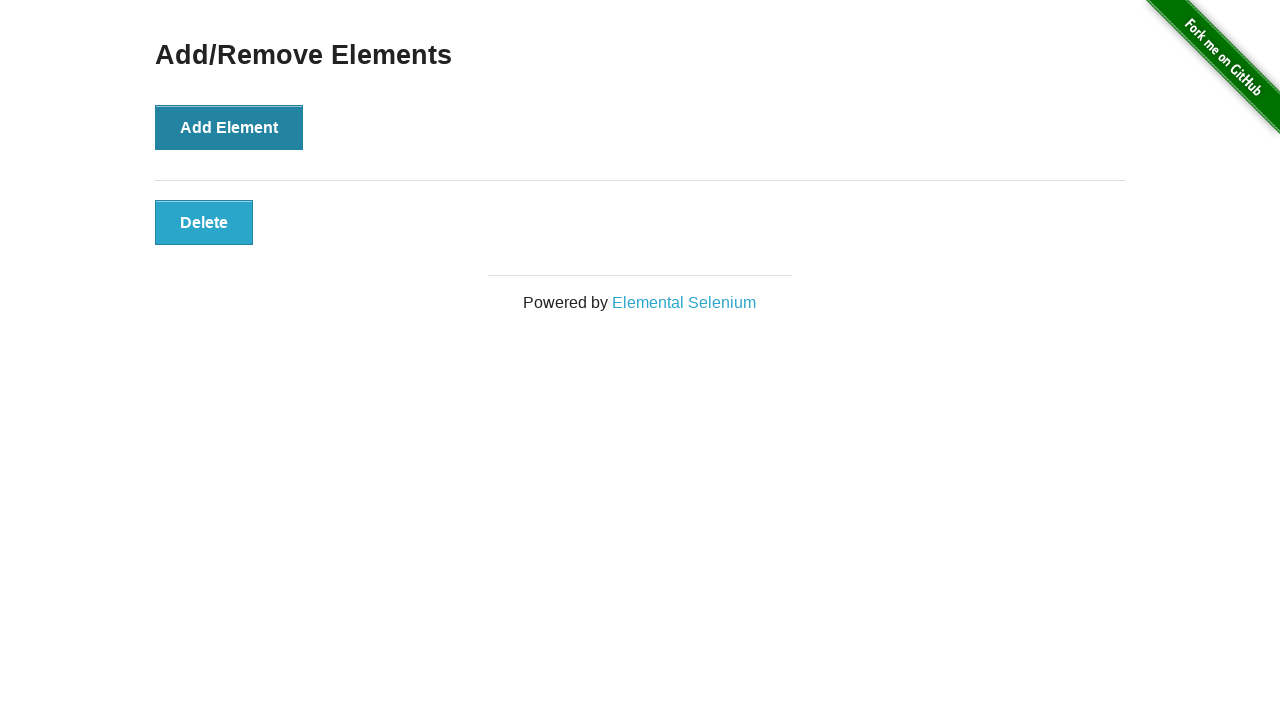

Clicked add element button (iteration 2) at (229, 127) on button[onclick*='addElement()']
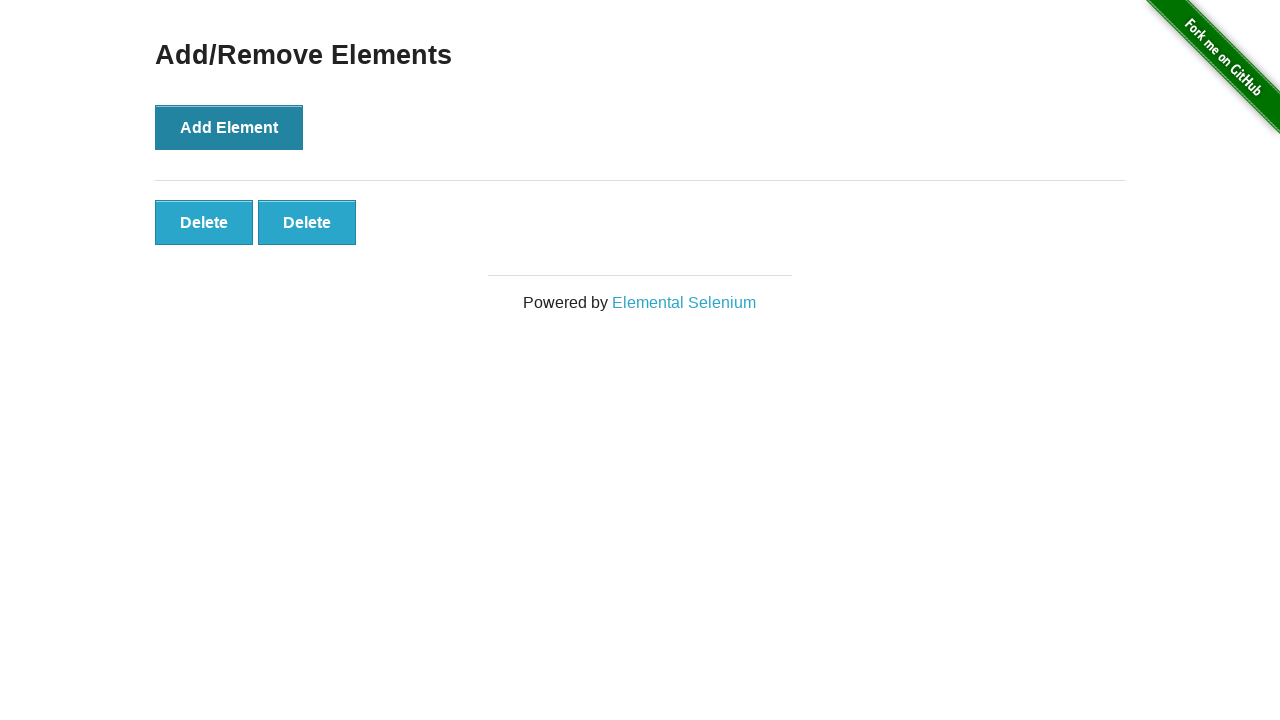

Located delete buttons after adding element 2
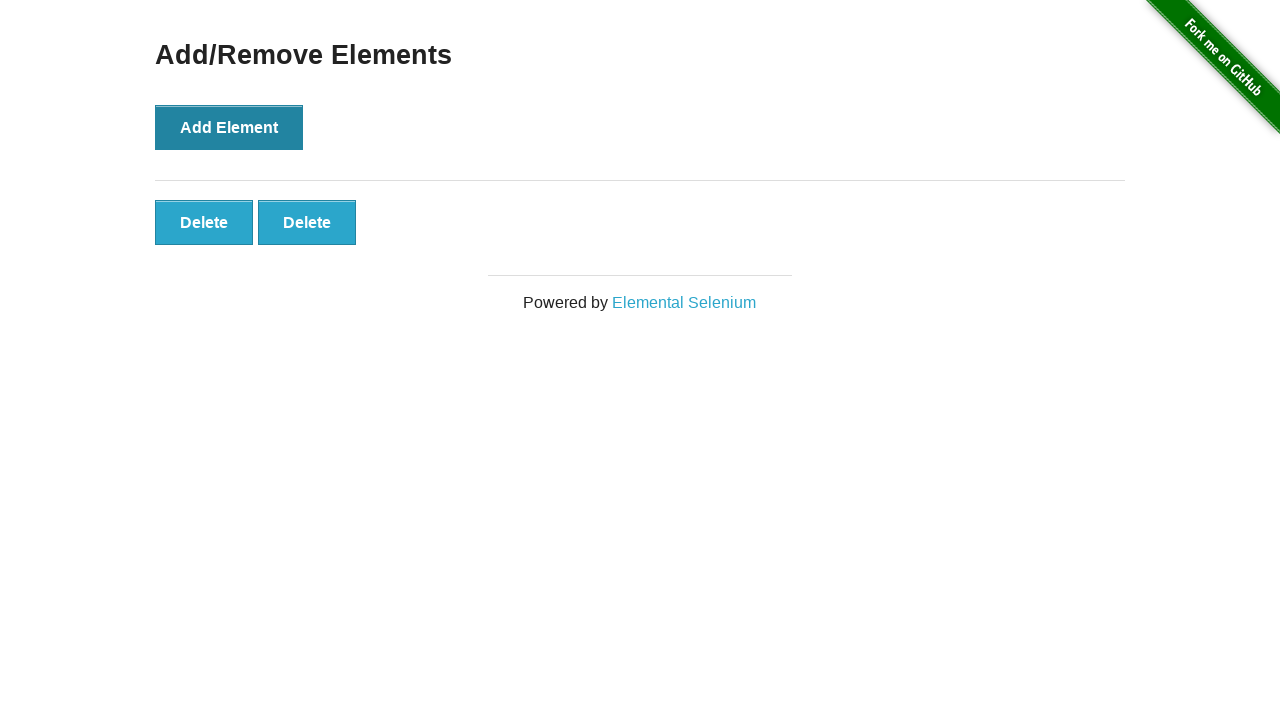

Verified delete button count equals 2
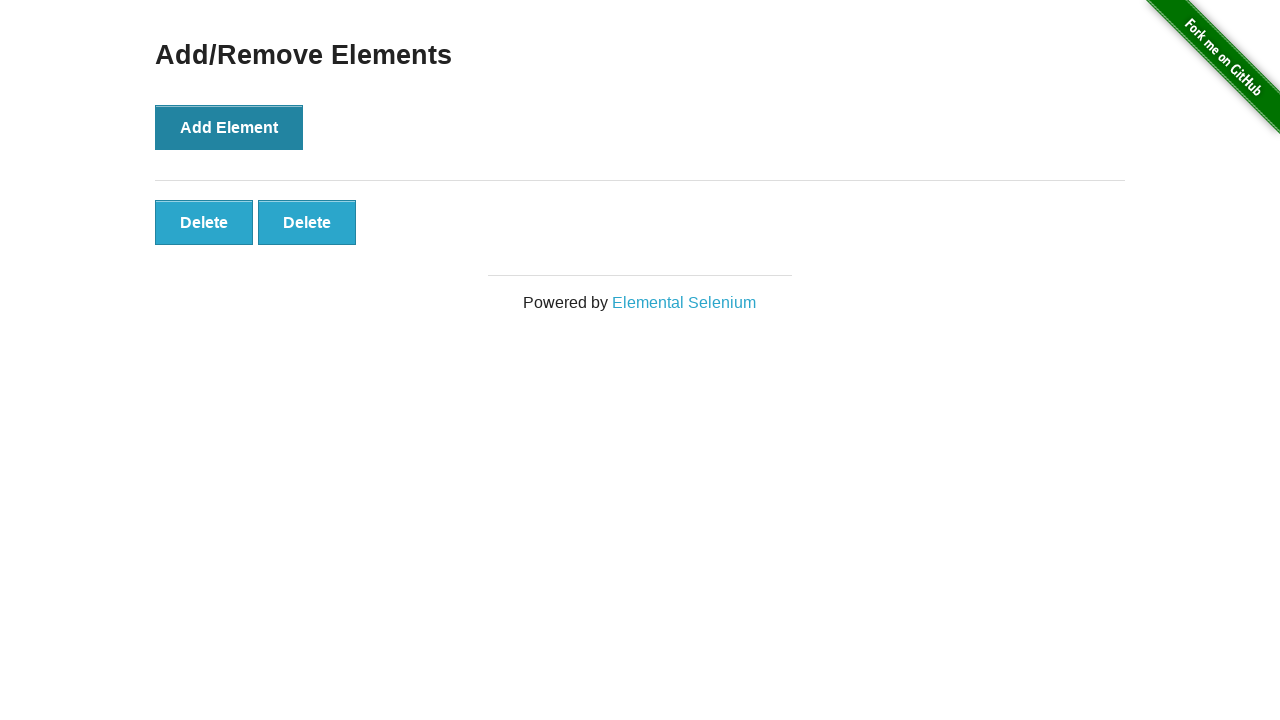

Clicked add element button (iteration 3) at (229, 127) on button[onclick*='addElement()']
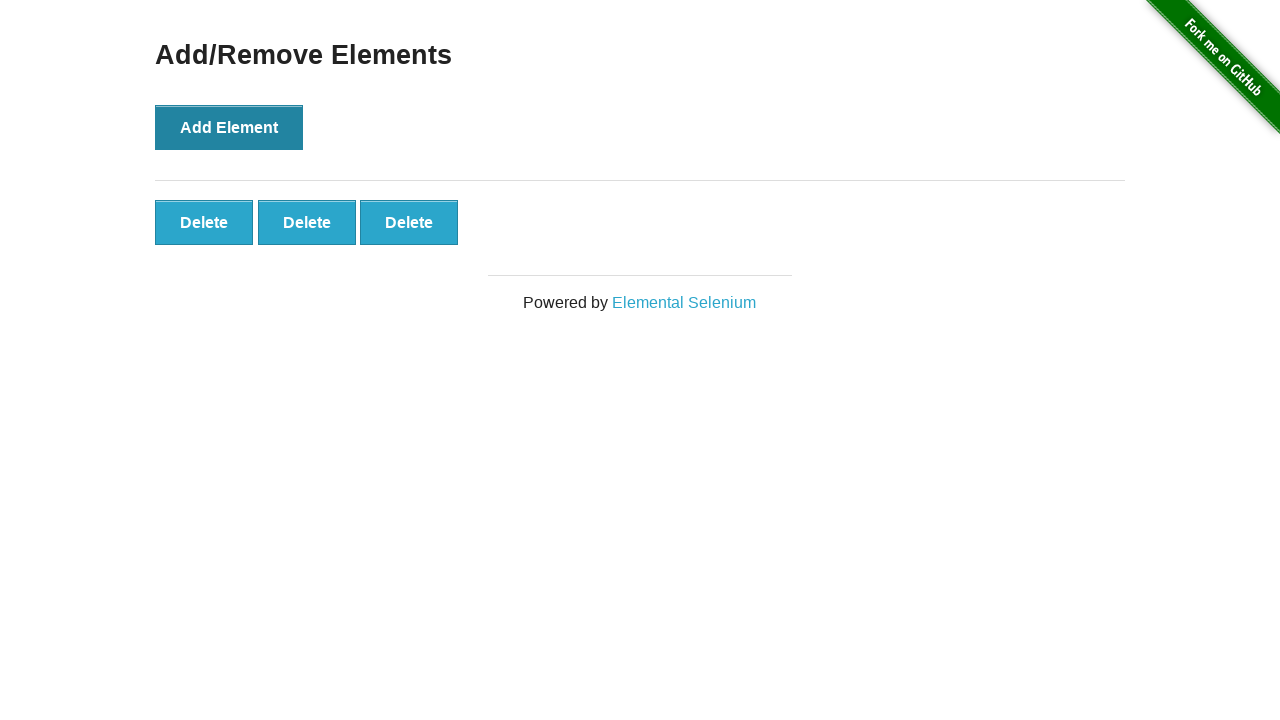

Located delete buttons after adding element 3
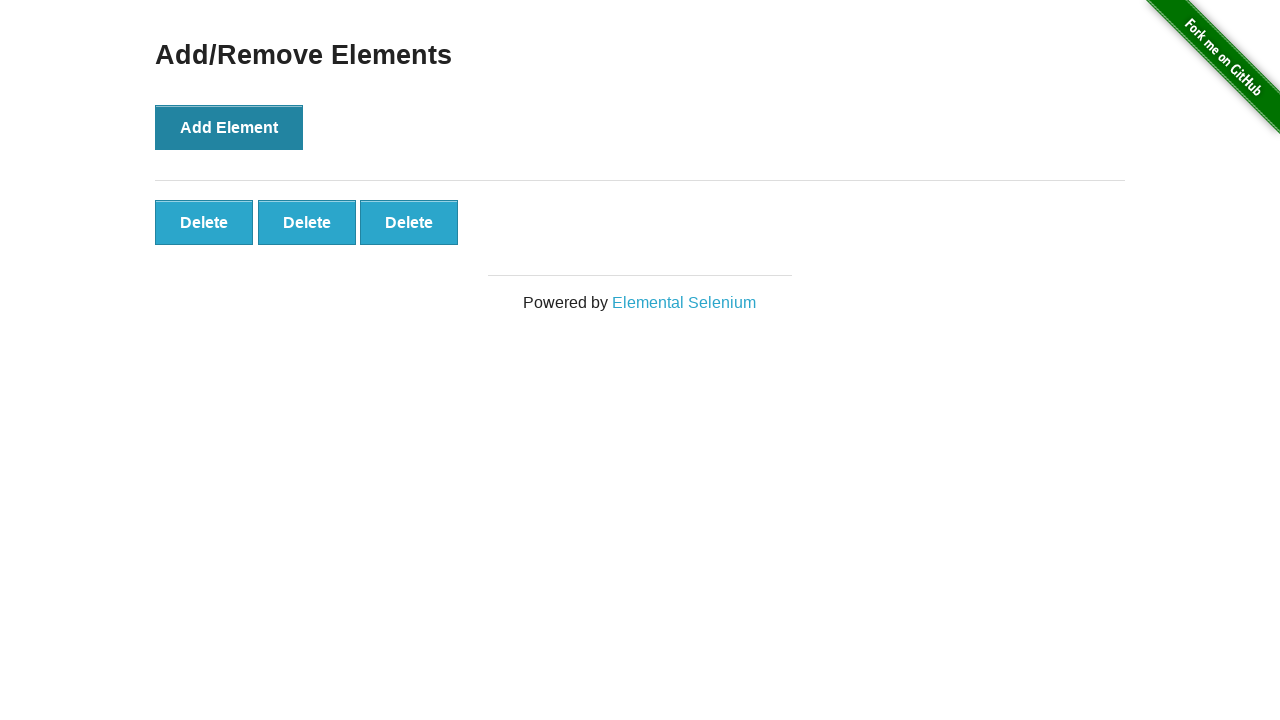

Verified delete button count equals 3
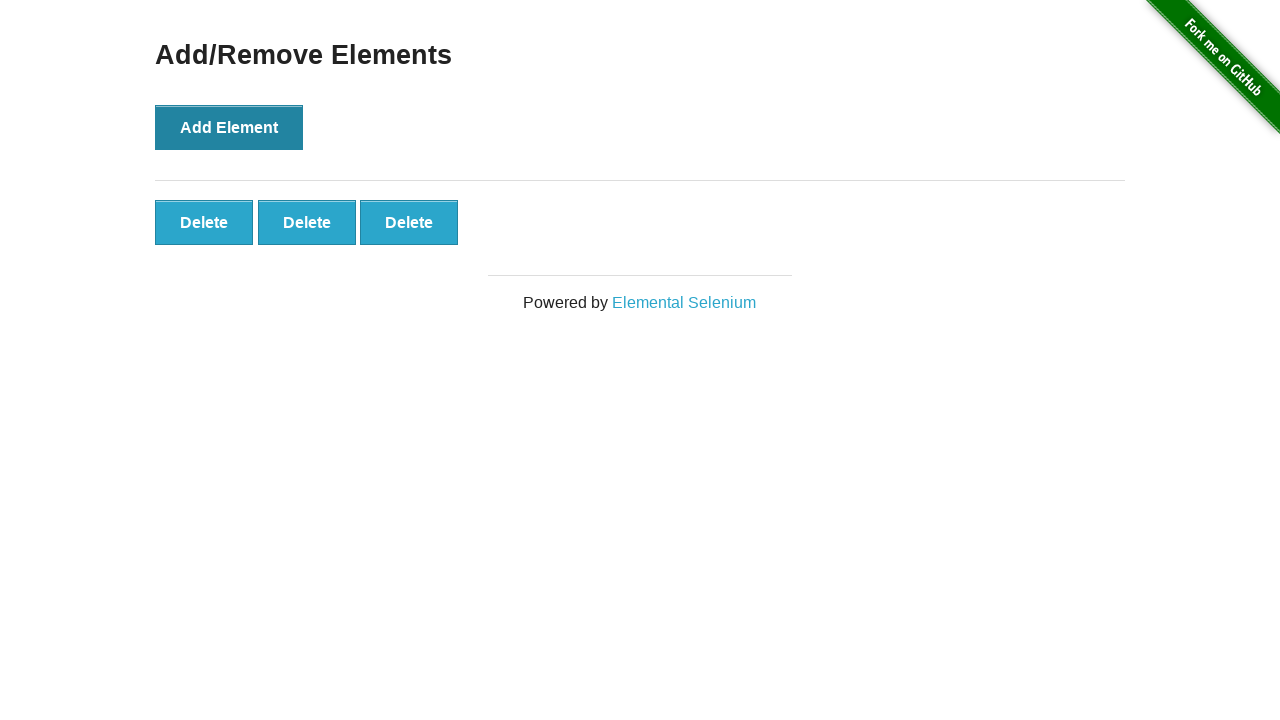

Clicked add element button (iteration 4) at (229, 127) on button[onclick*='addElement()']
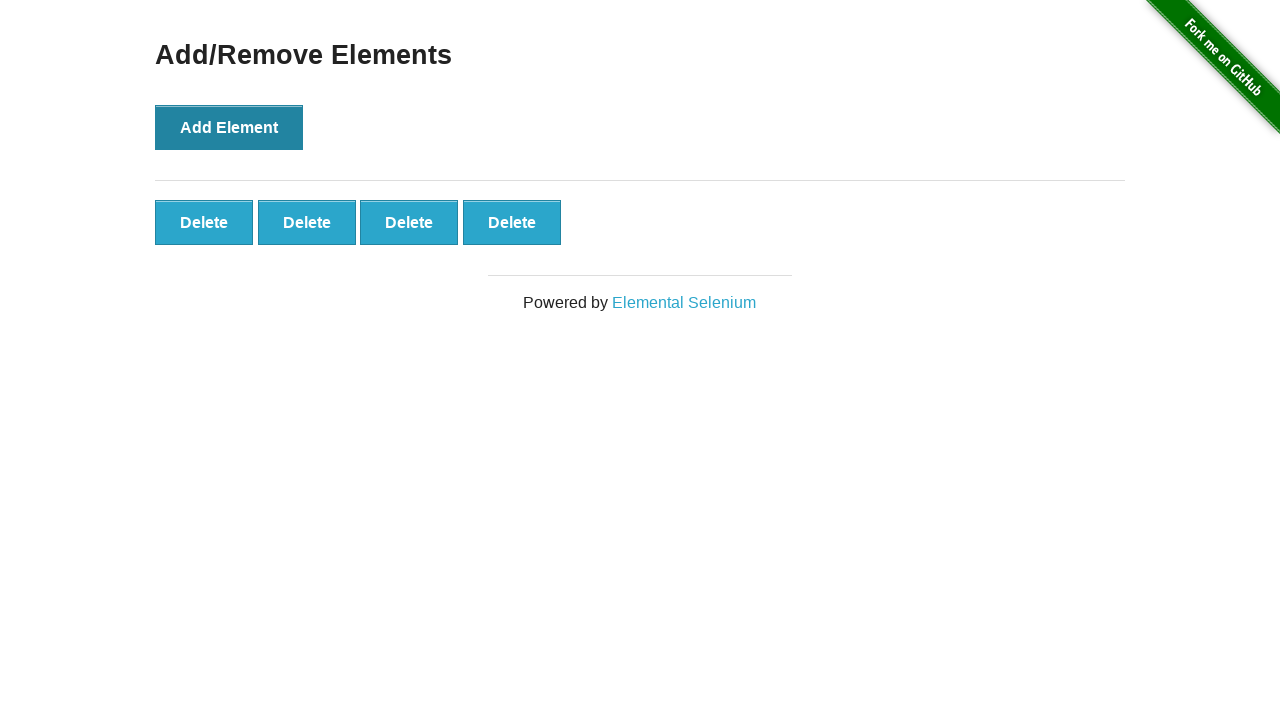

Located delete buttons after adding element 4
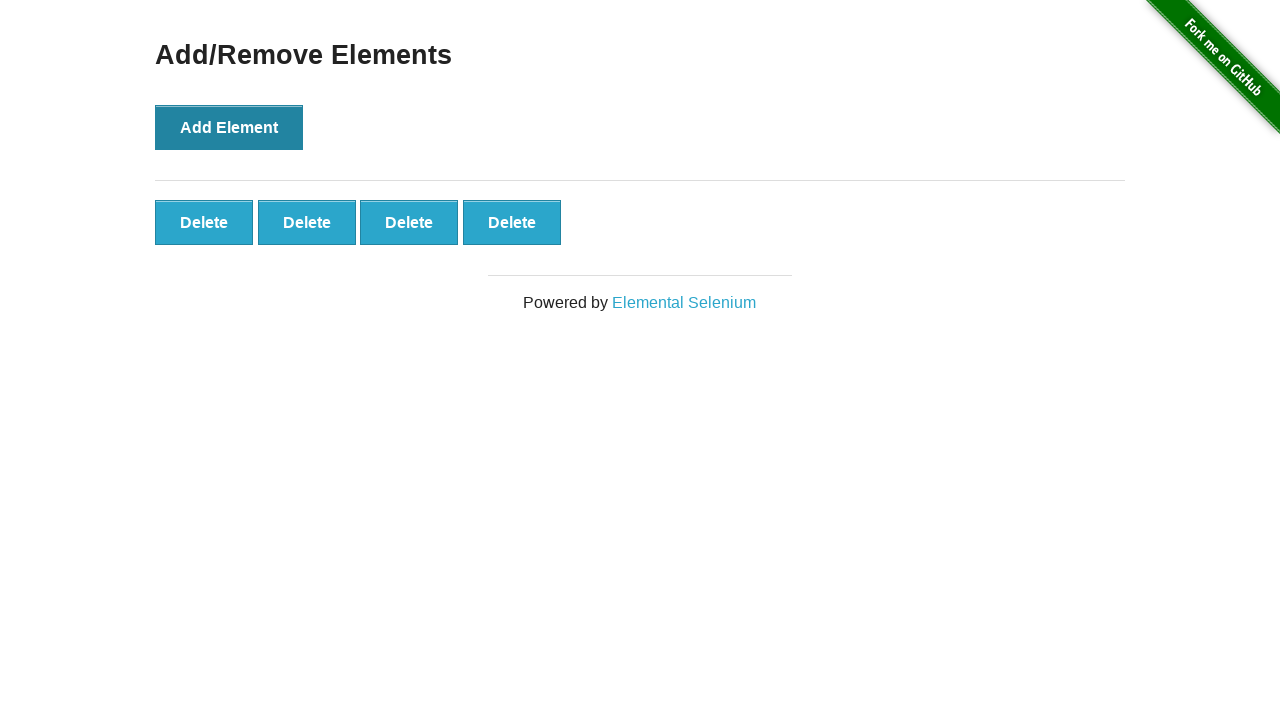

Verified delete button count equals 4
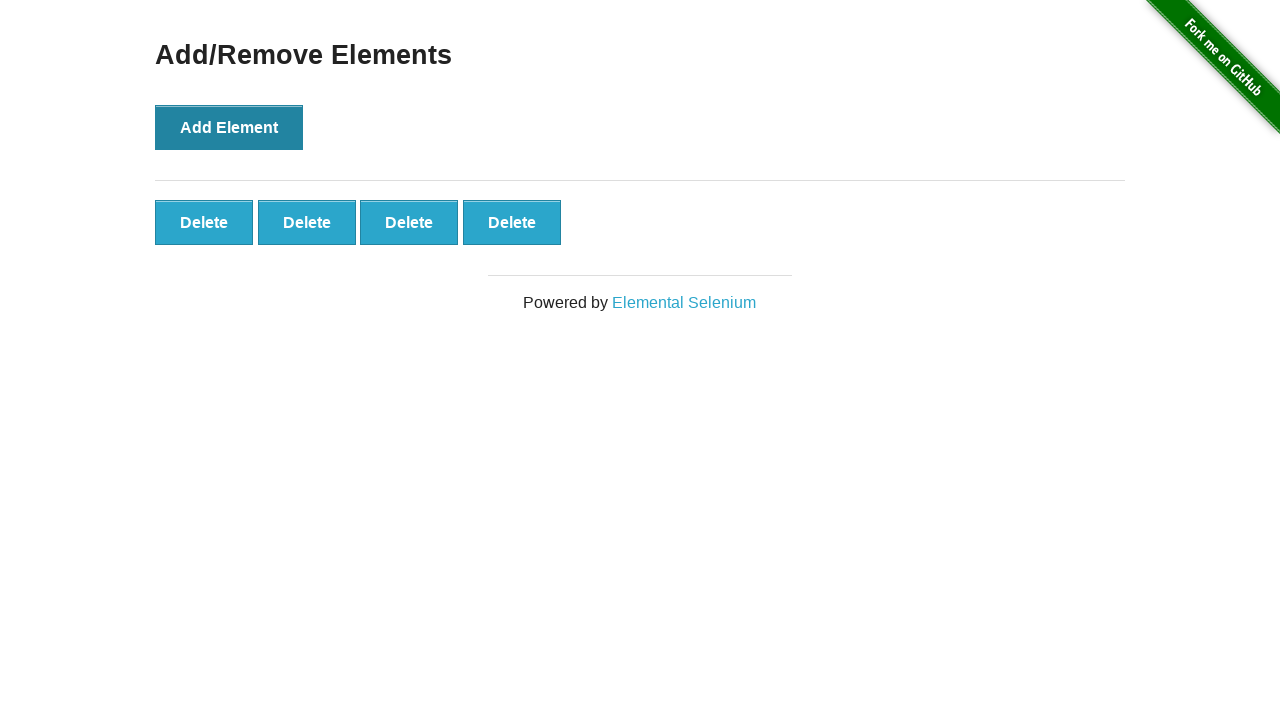

Clicked add element button (iteration 5) at (229, 127) on button[onclick*='addElement()']
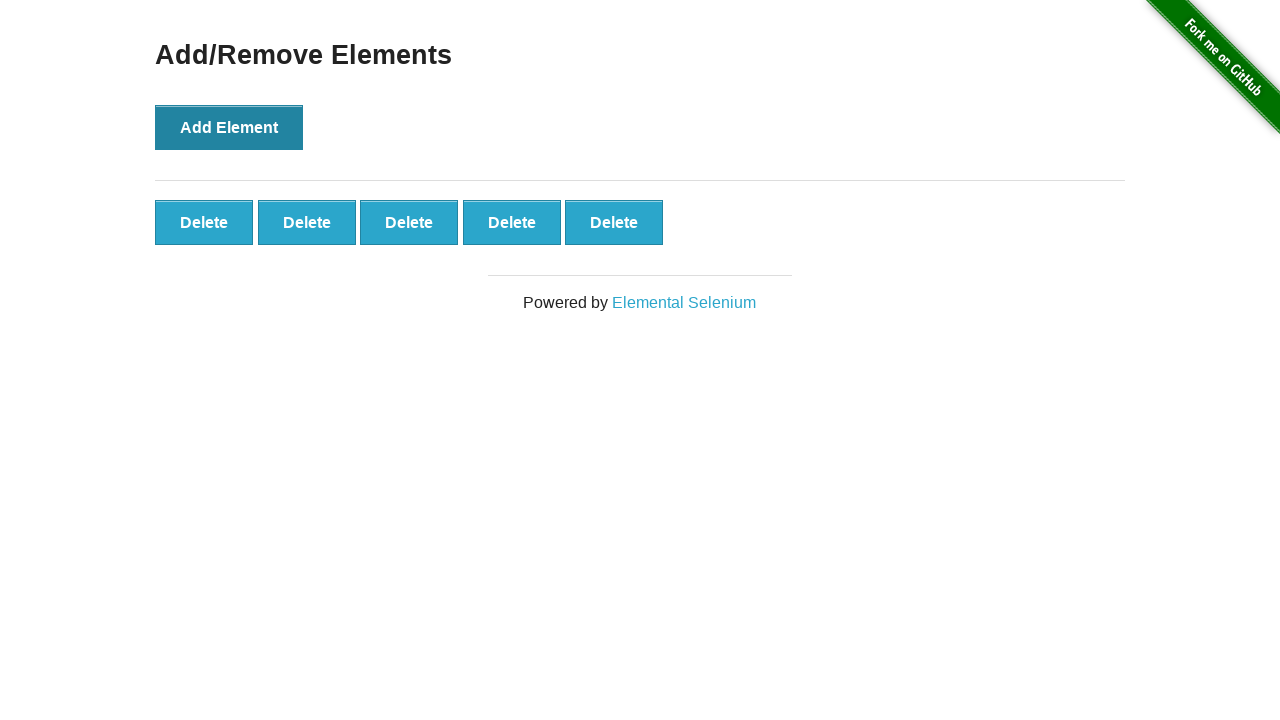

Located delete buttons after adding element 5
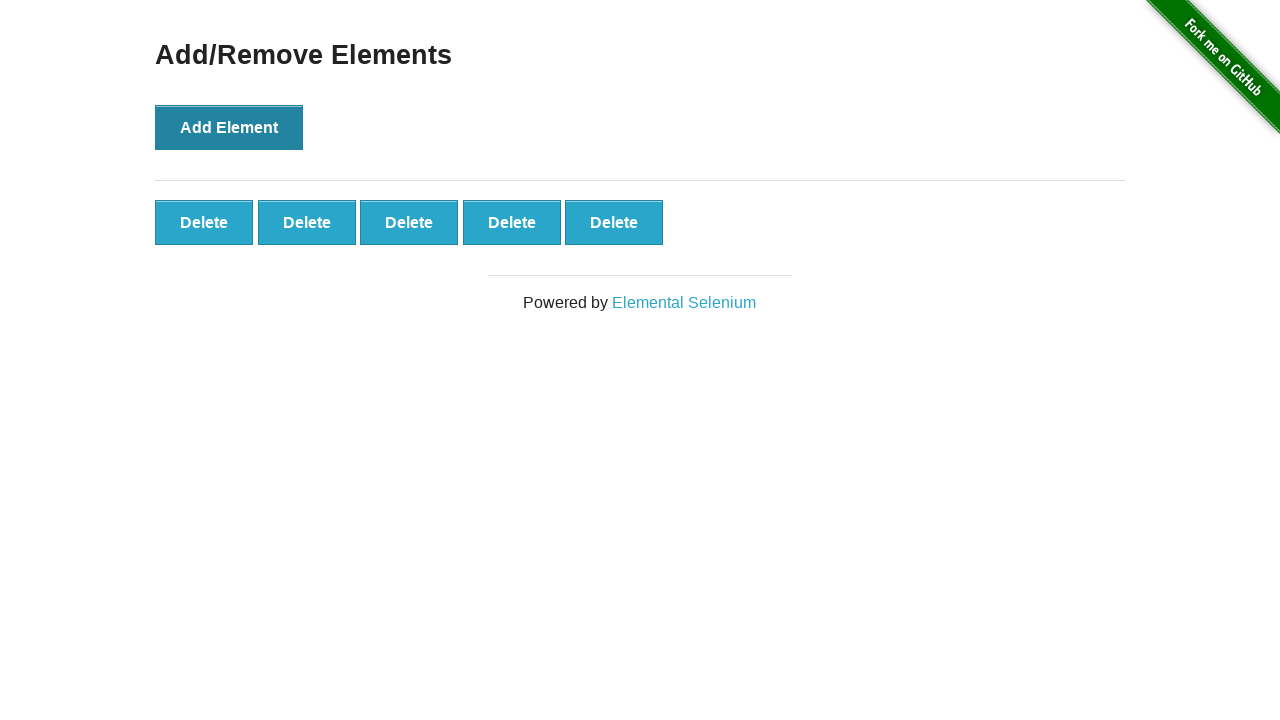

Verified delete button count equals 5
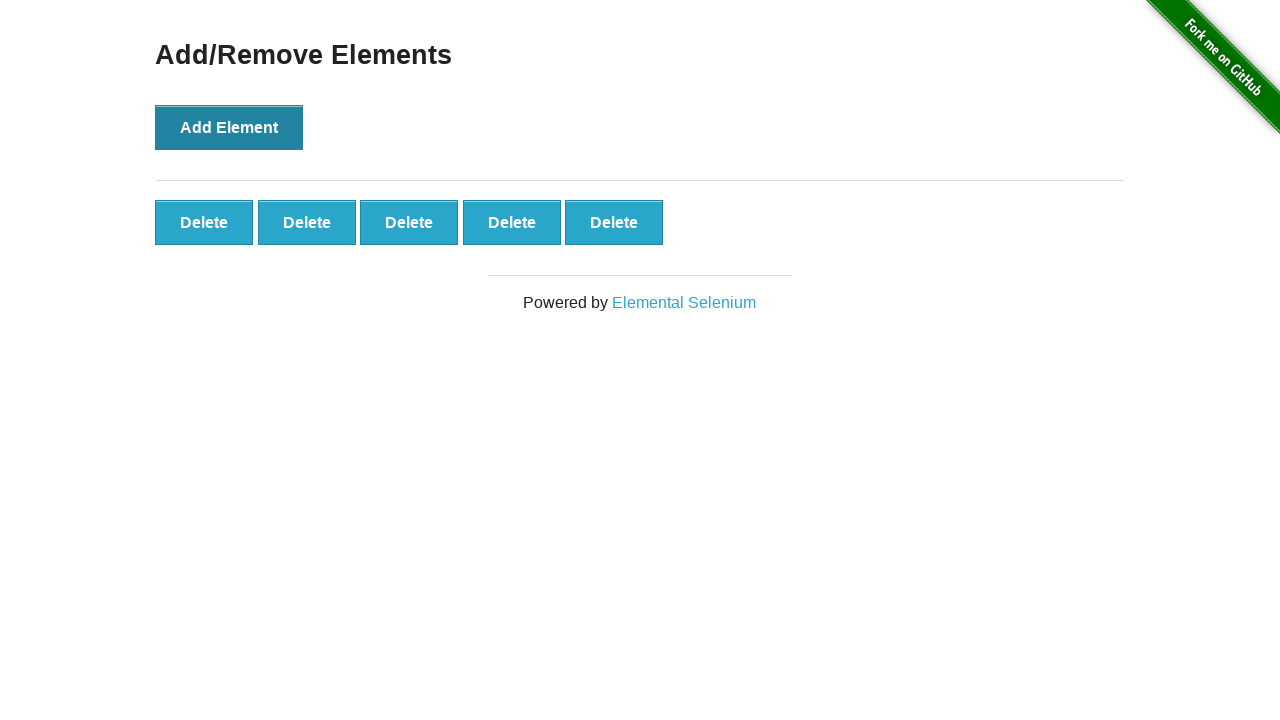

Clicked add element button (iteration 6) at (229, 127) on button[onclick*='addElement()']
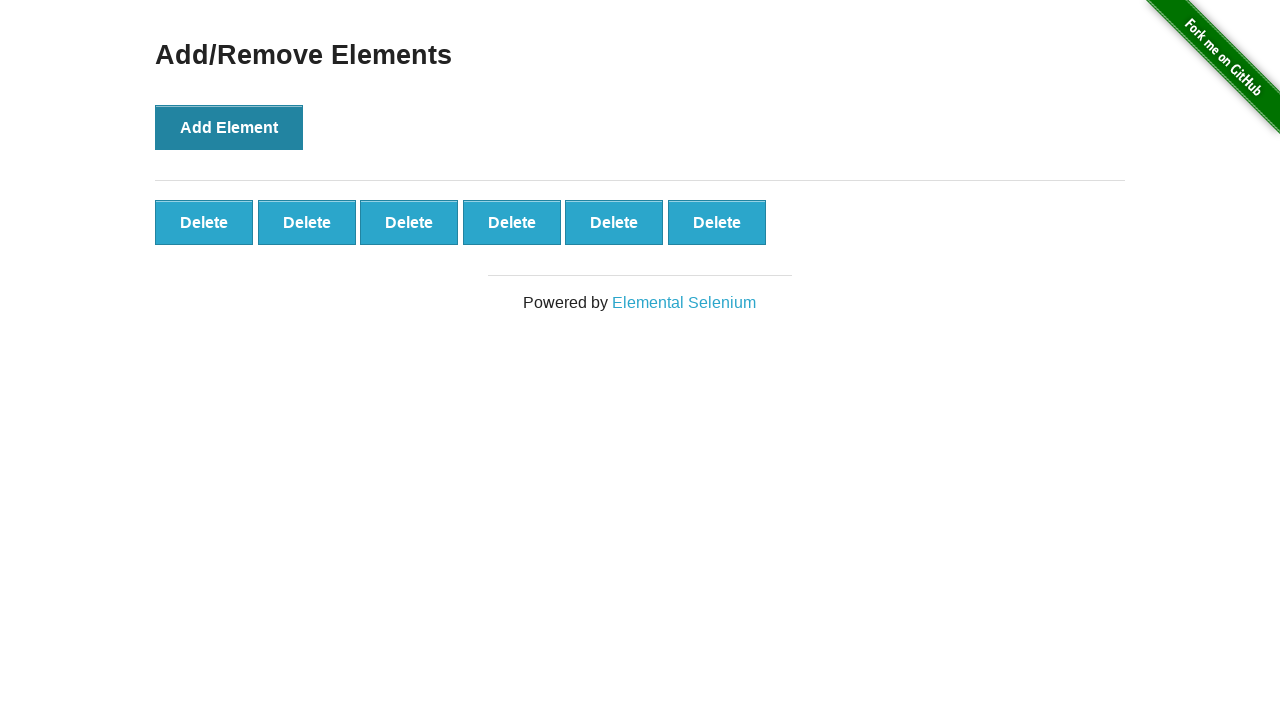

Located delete buttons after adding element 6
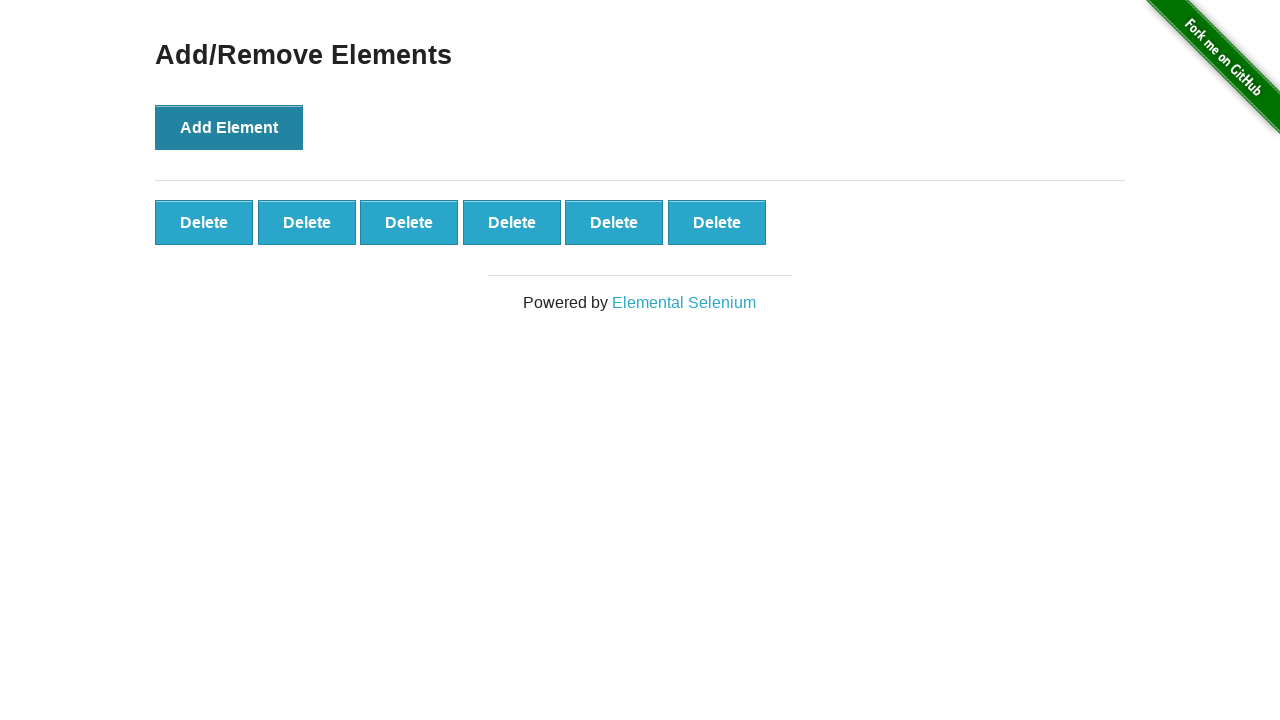

Verified delete button count equals 6
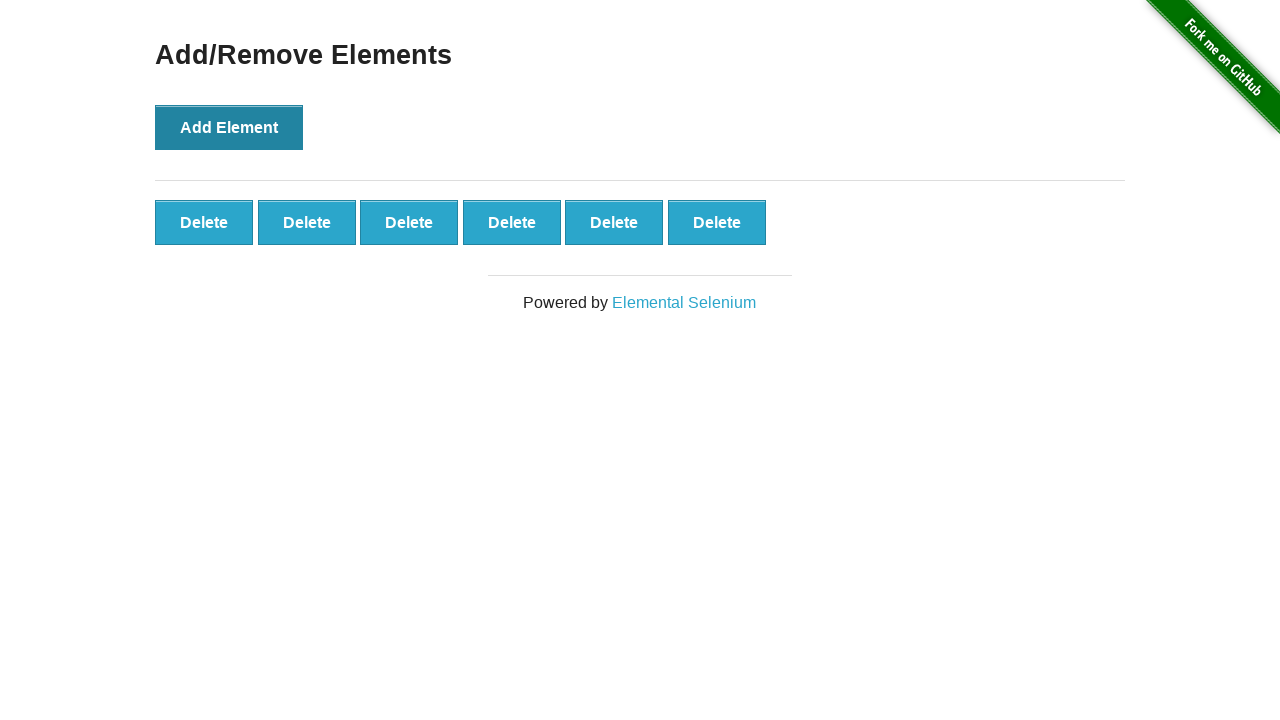

Clicked add element button (iteration 7) at (229, 127) on button[onclick*='addElement()']
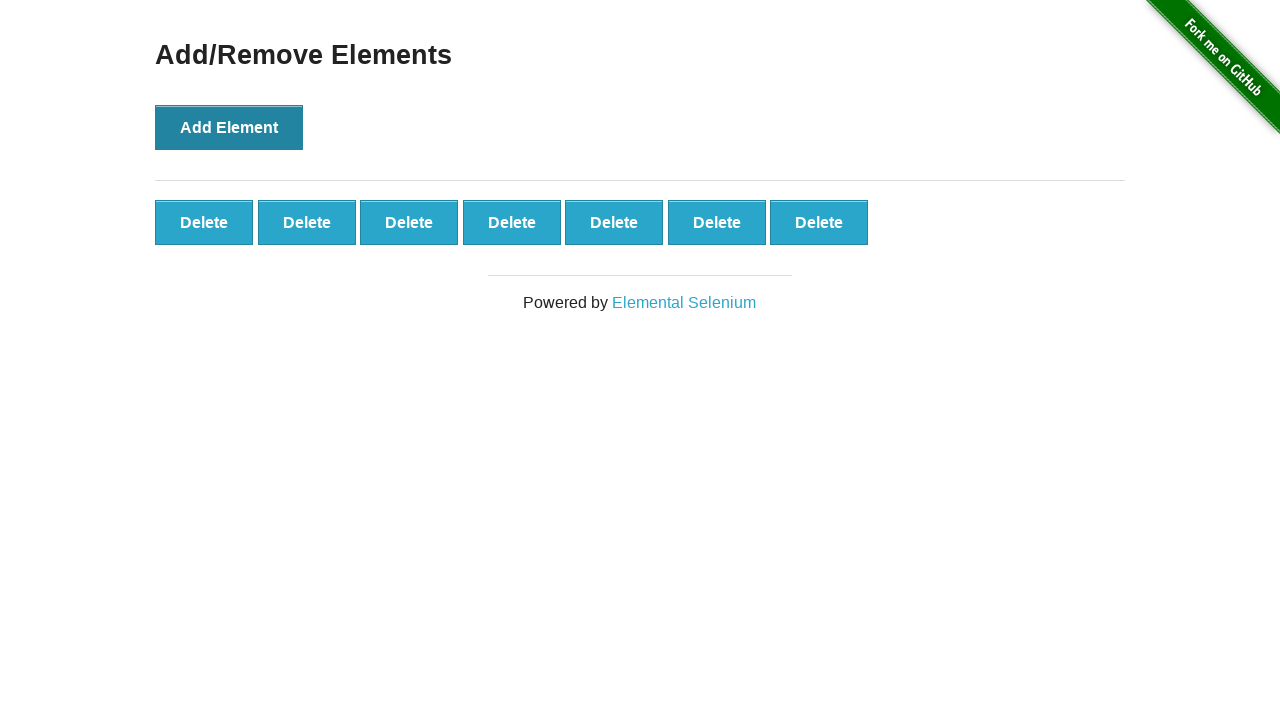

Located delete buttons after adding element 7
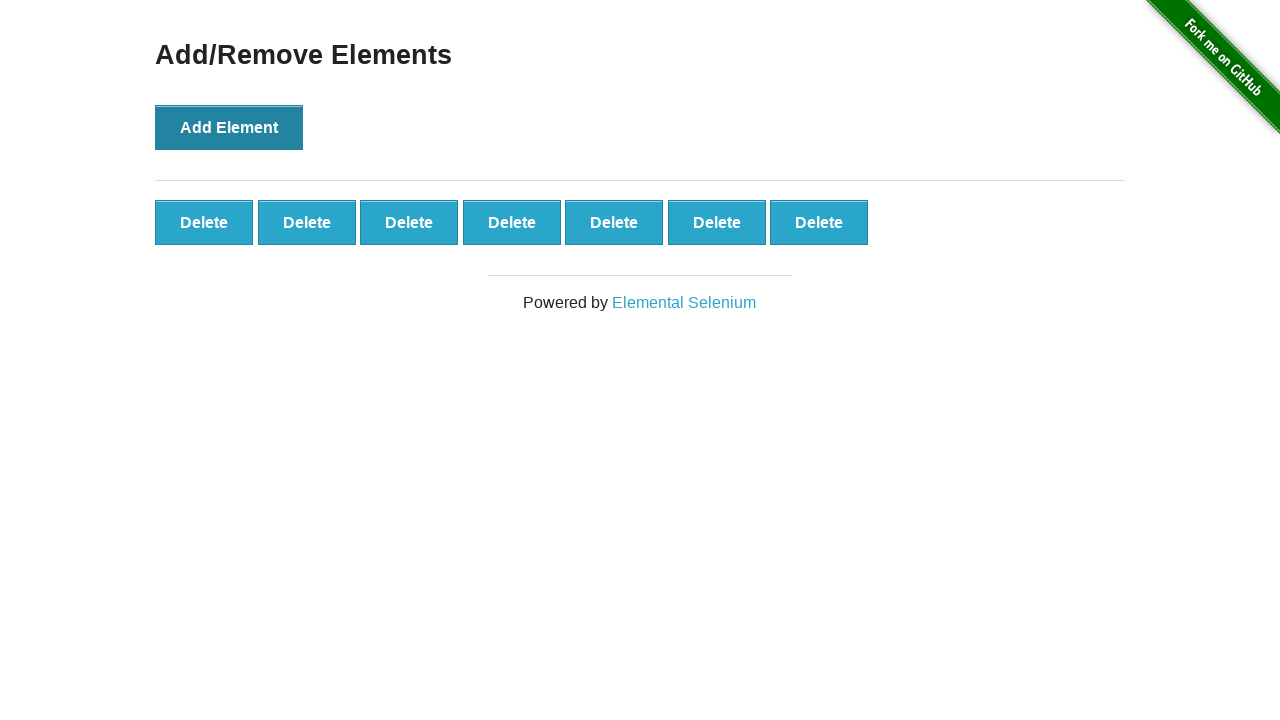

Verified delete button count equals 7
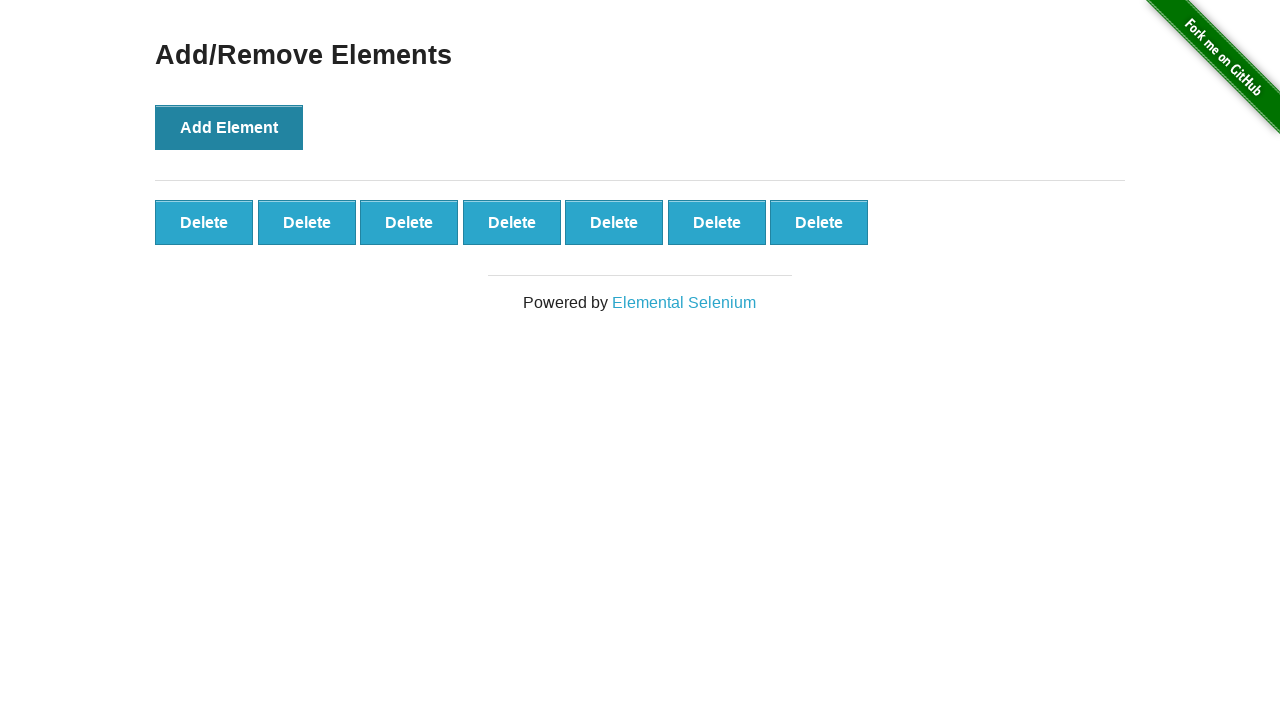

Clicked add element button (iteration 8) at (229, 127) on button[onclick*='addElement()']
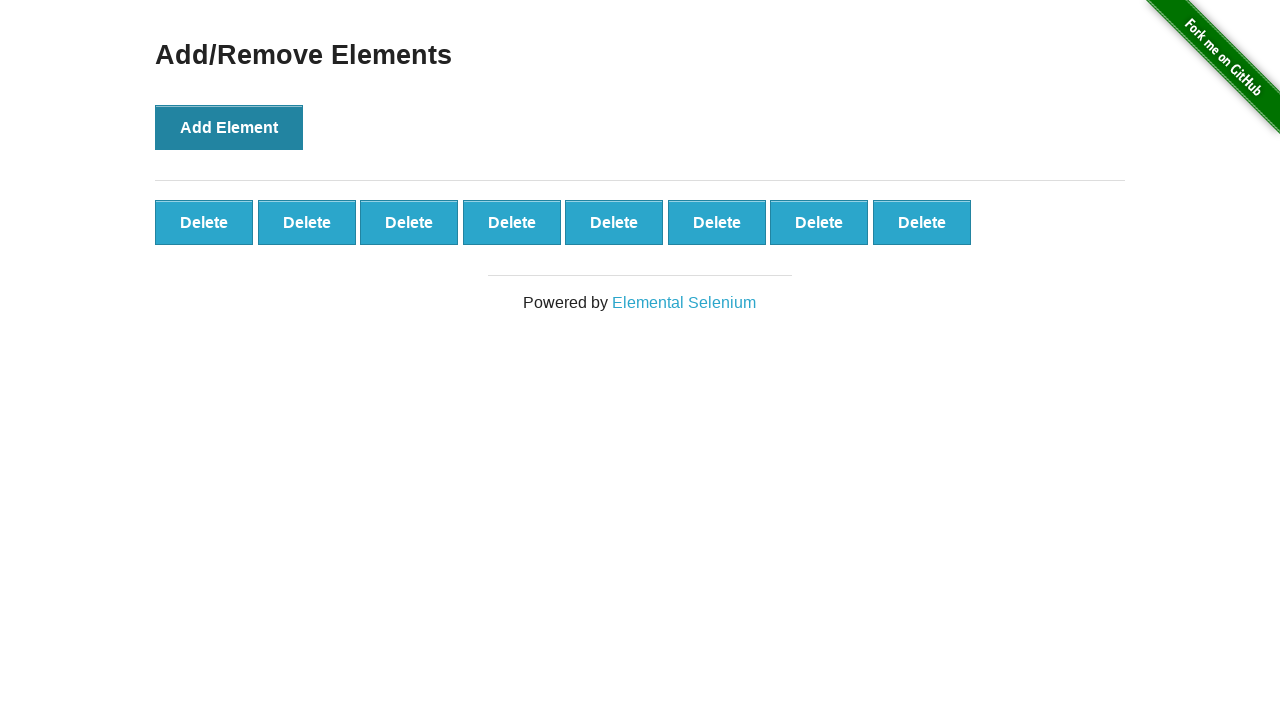

Located delete buttons after adding element 8
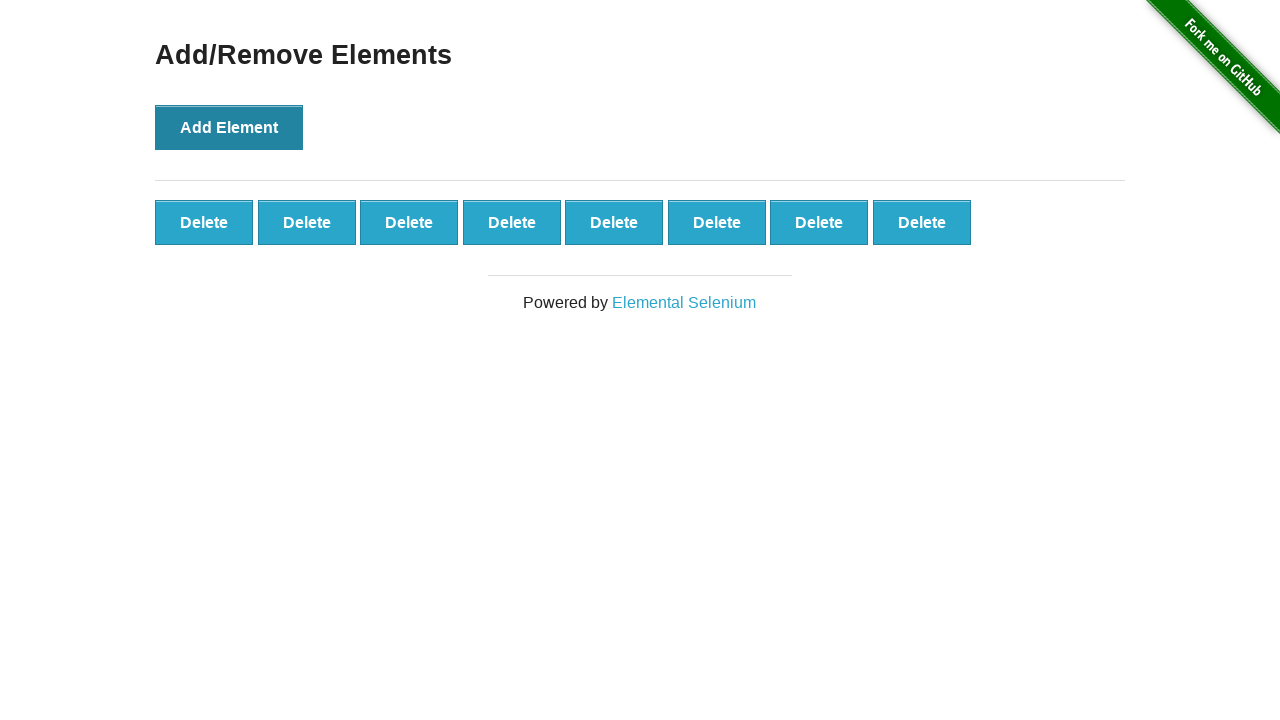

Verified delete button count equals 8
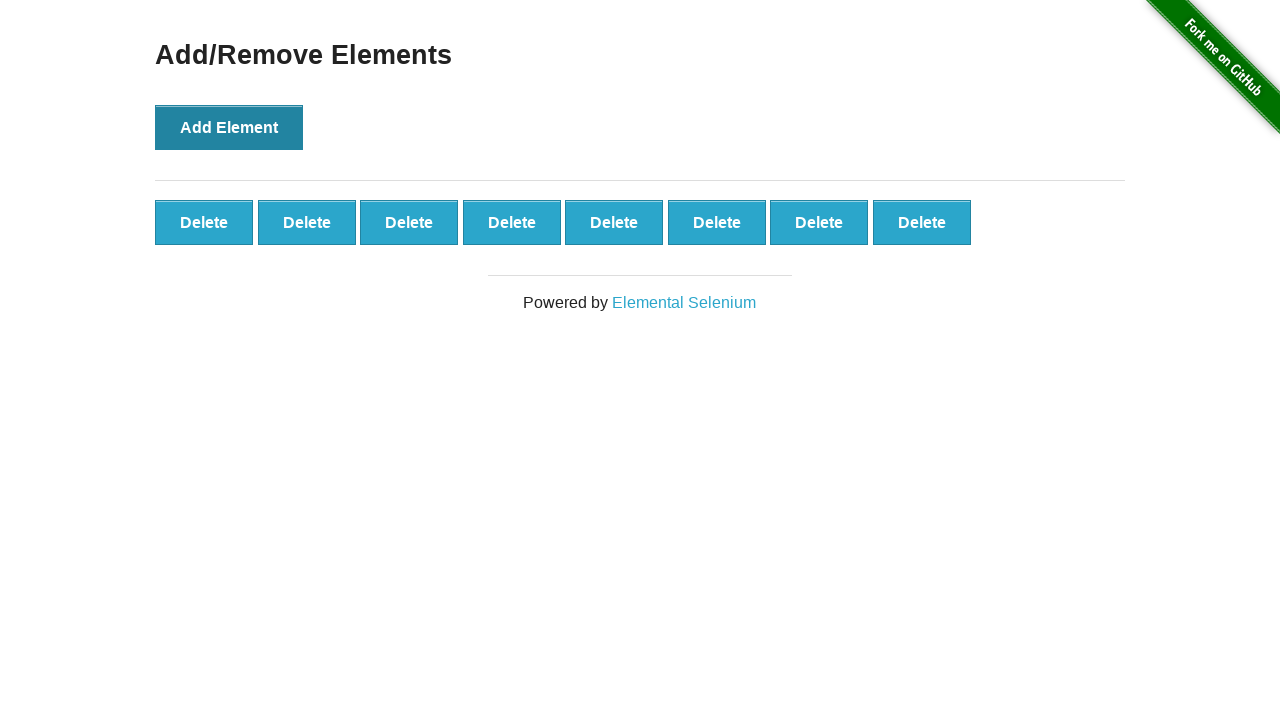

Clicked add element button (iteration 9) at (229, 127) on button[onclick*='addElement()']
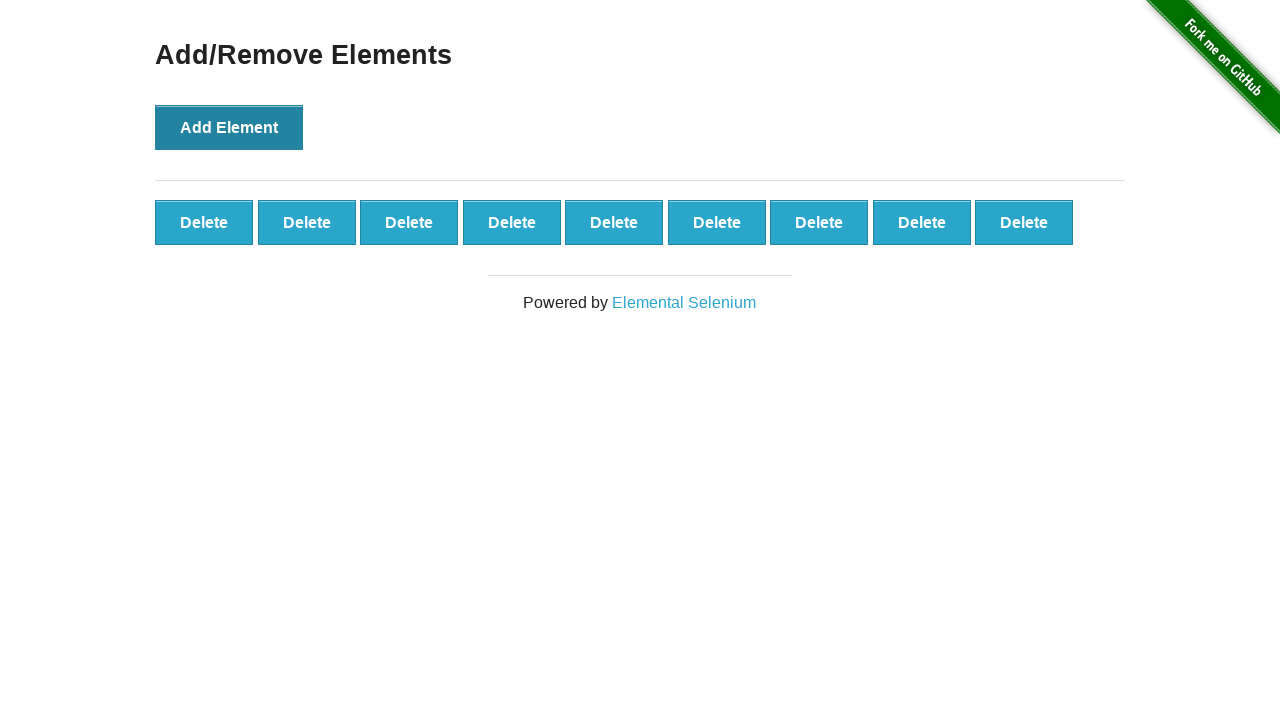

Located delete buttons after adding element 9
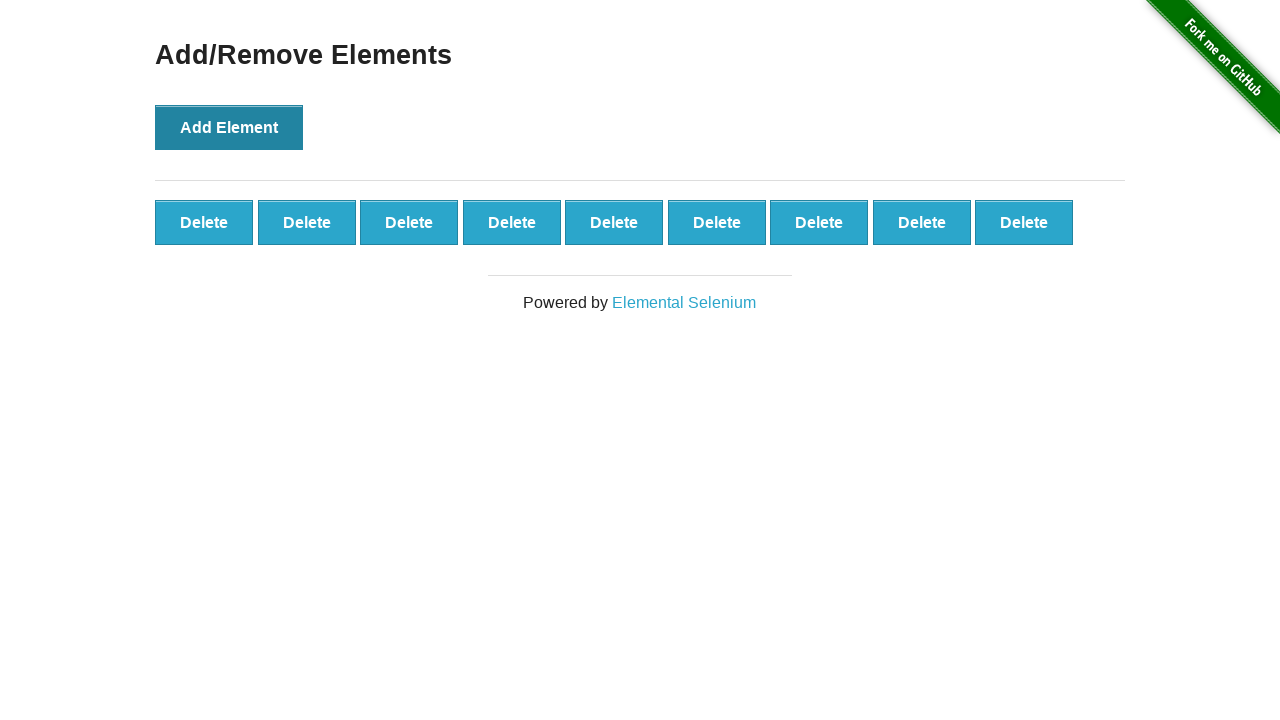

Verified delete button count equals 9
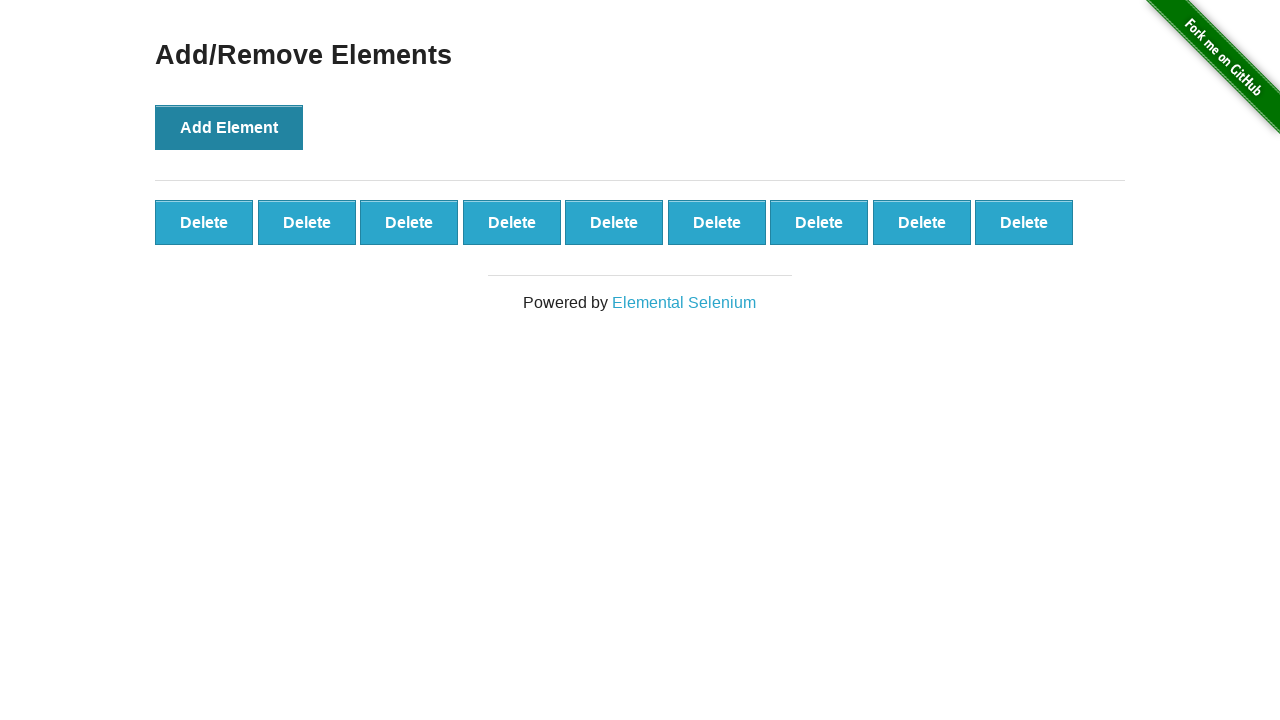

Clicked add element button (iteration 10) at (229, 127) on button[onclick*='addElement()']
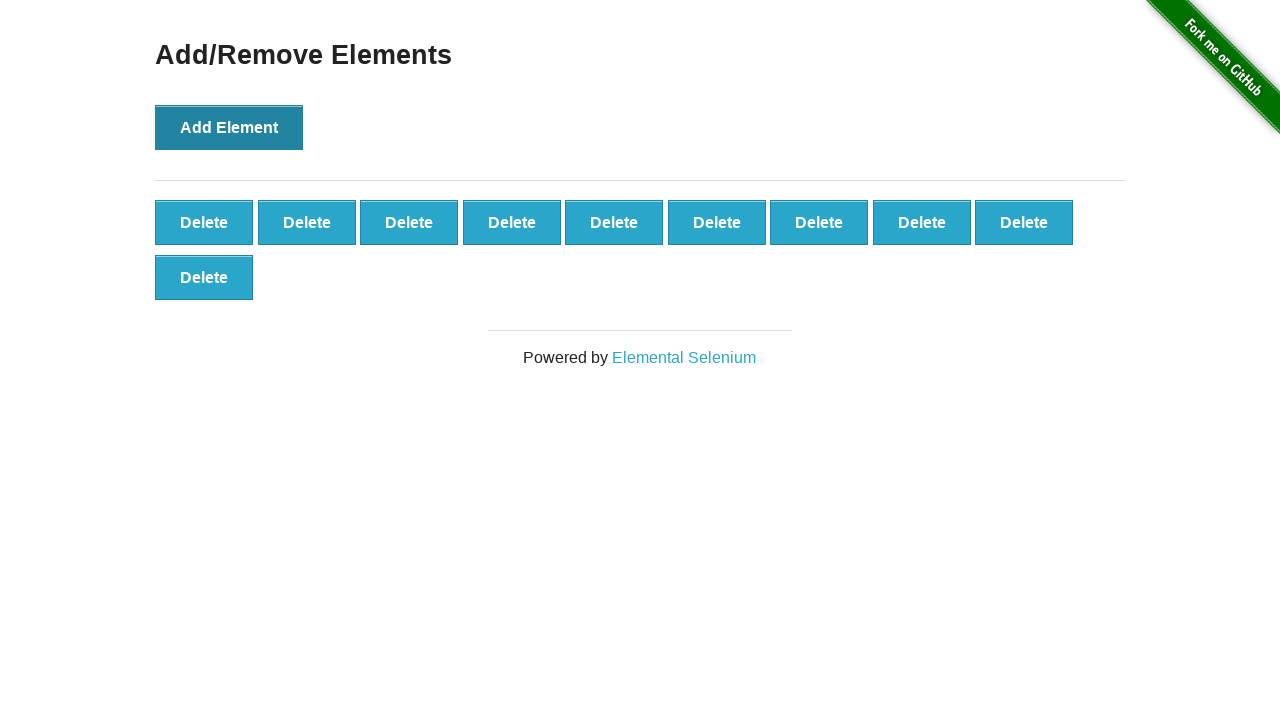

Located delete buttons after adding element 10
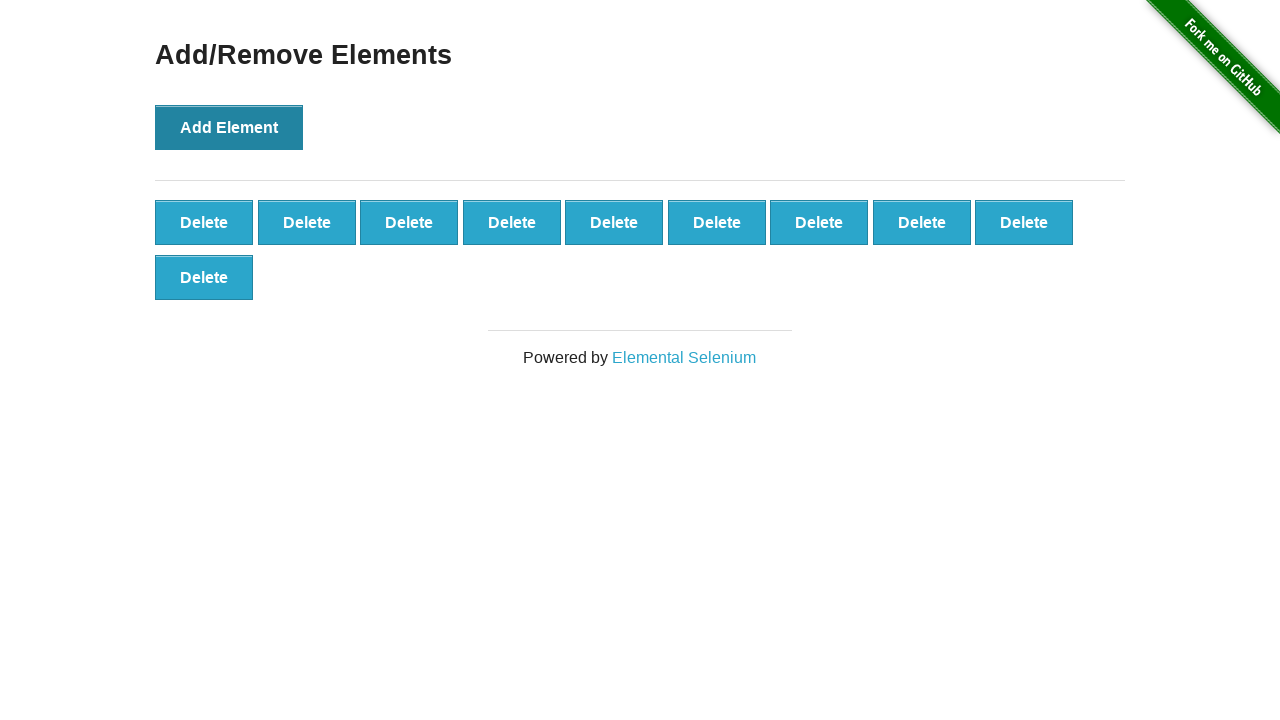

Verified delete button count equals 10
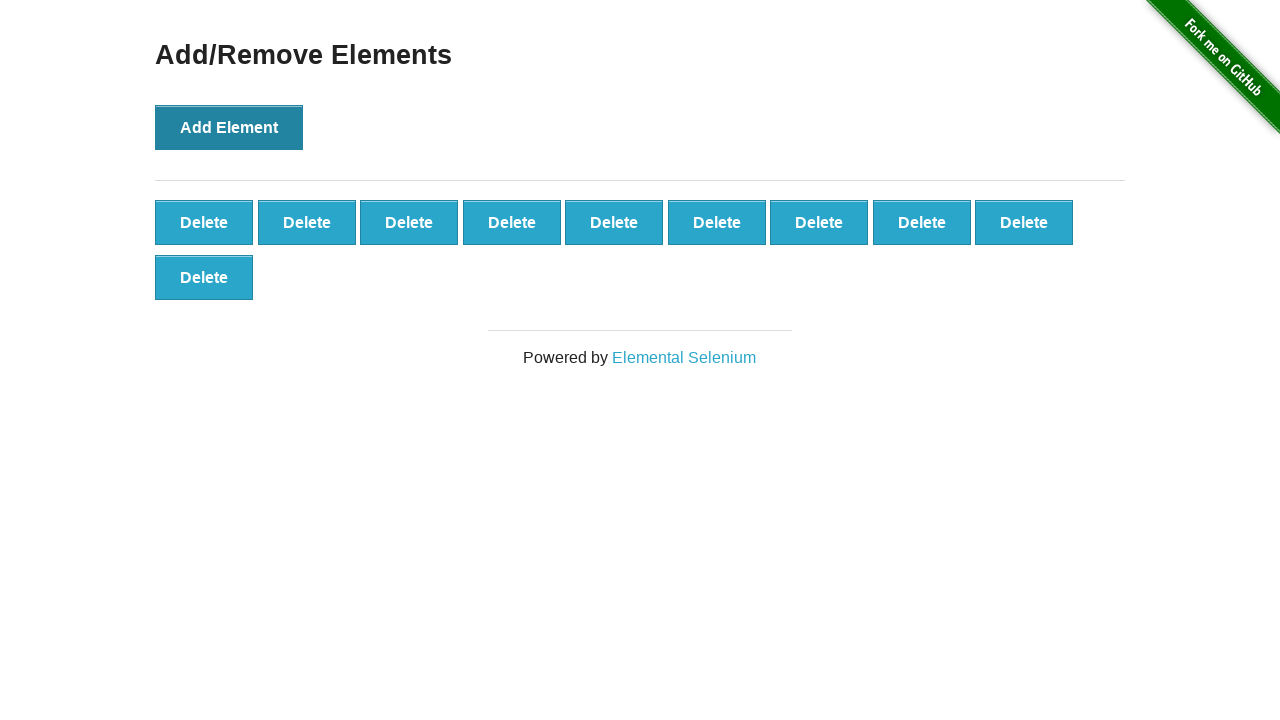

Clicked delete element button (iteration 1) at (204, 222) on button[onclick*='deleteElement()']
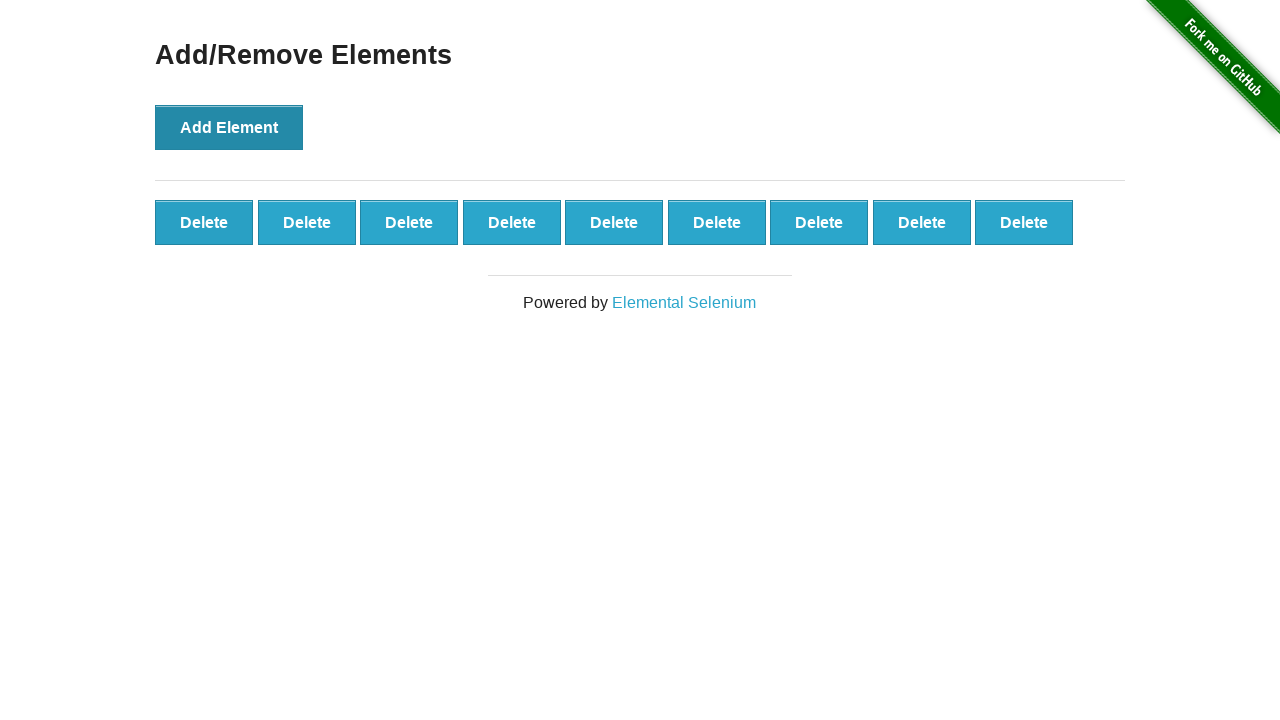

Located delete buttons after deleting element 1
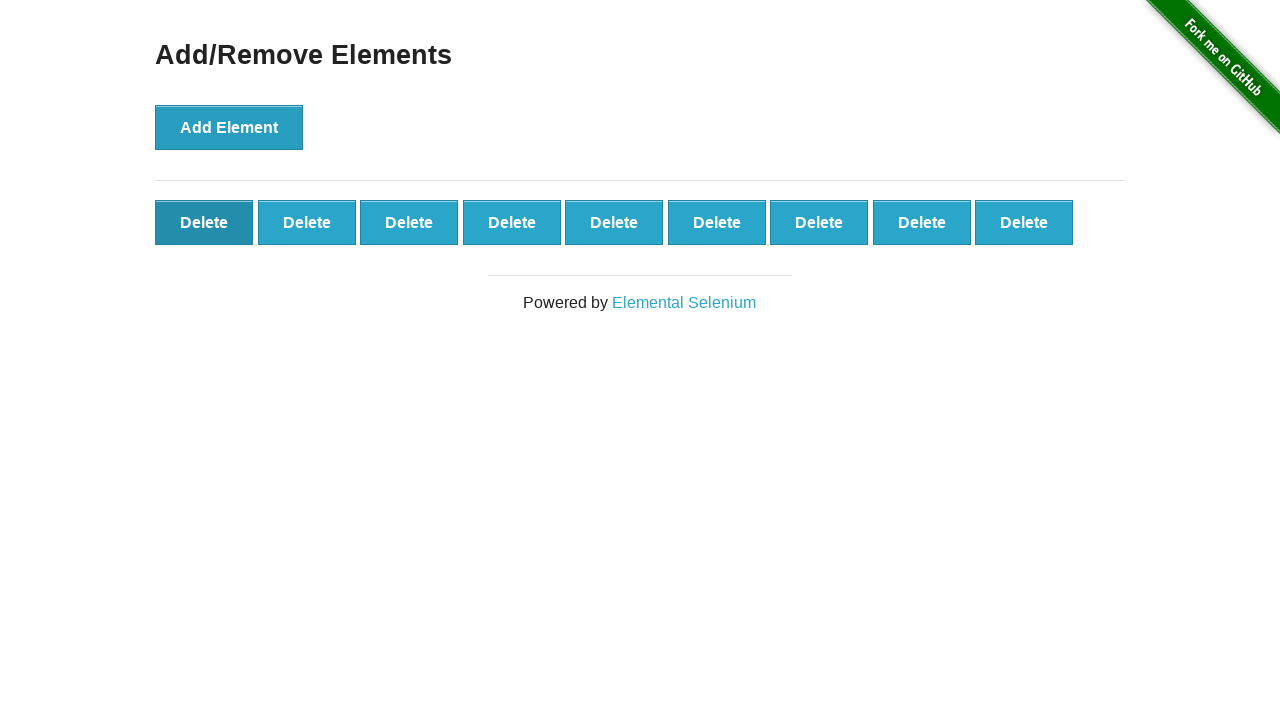

Verified remaining delete button count equals 9
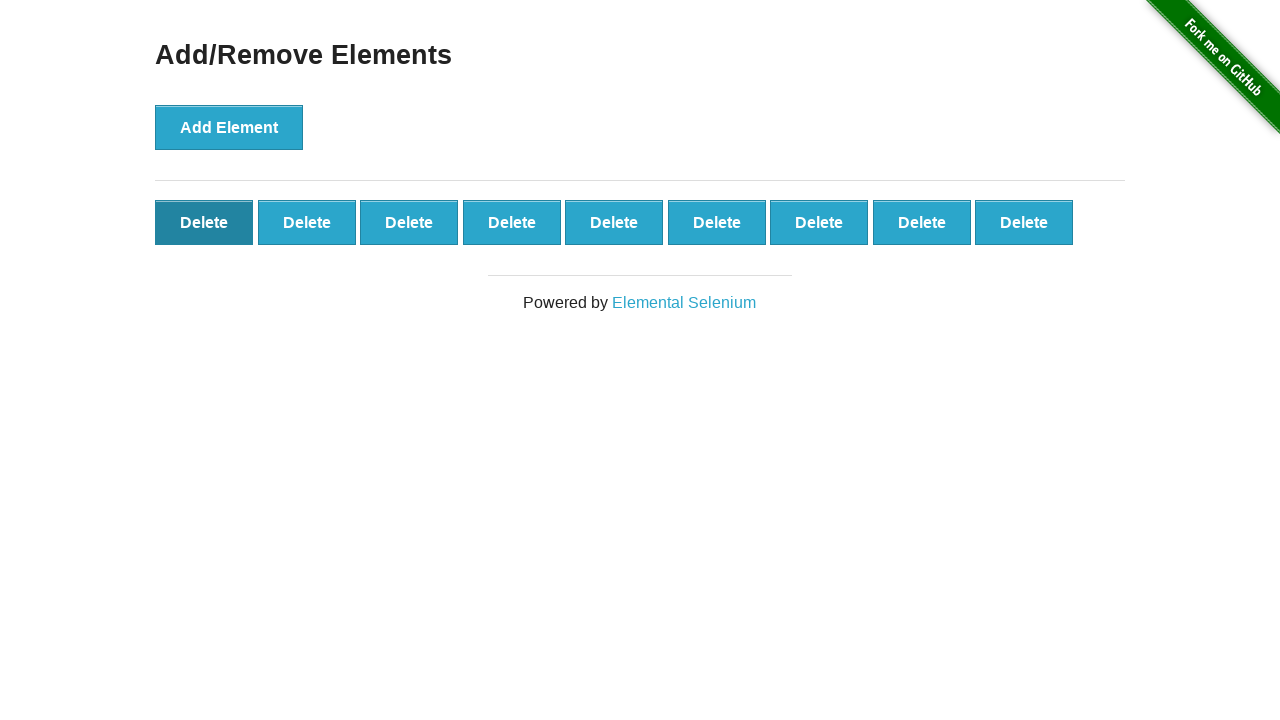

Clicked delete element button (iteration 2) at (204, 222) on button[onclick*='deleteElement()']
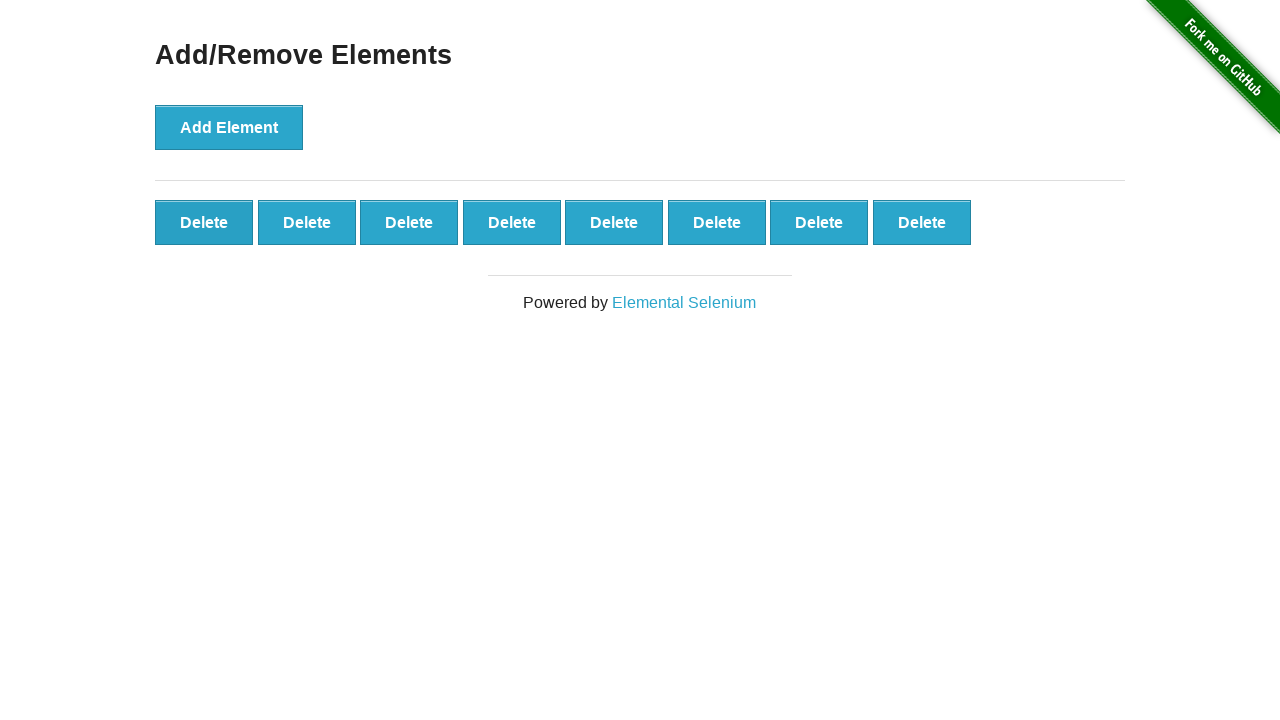

Located delete buttons after deleting element 2
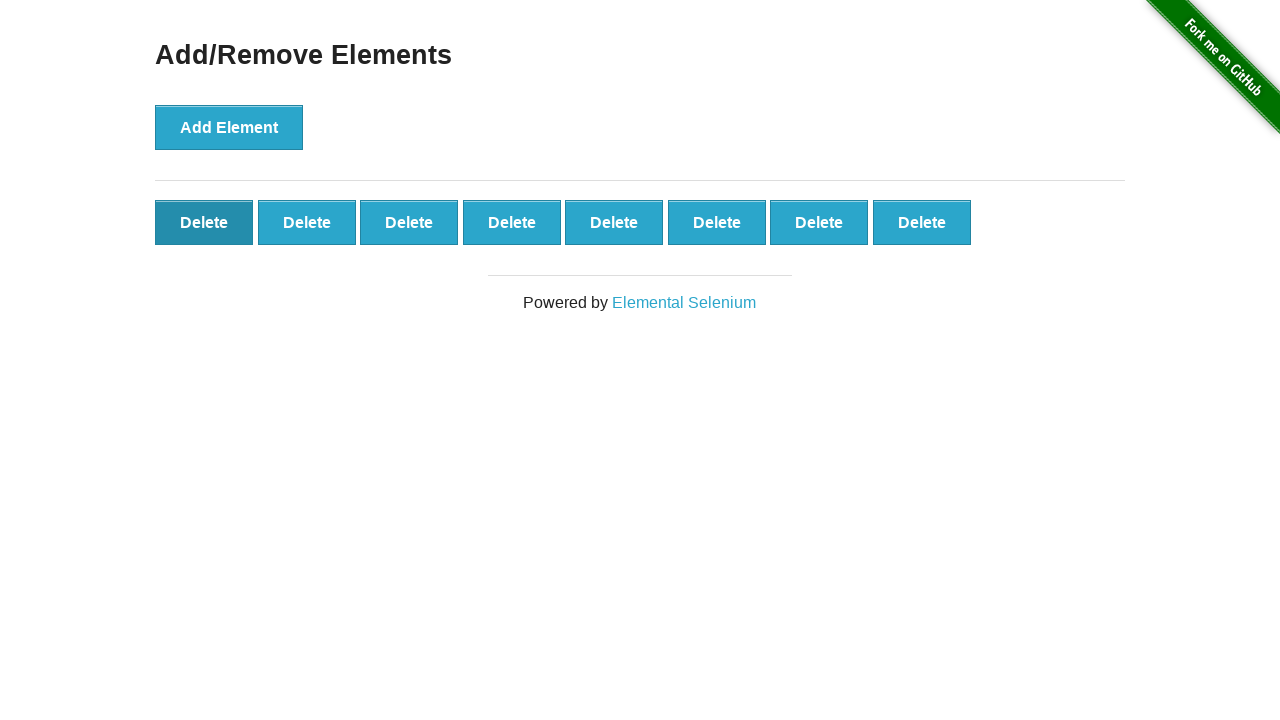

Verified remaining delete button count equals 8
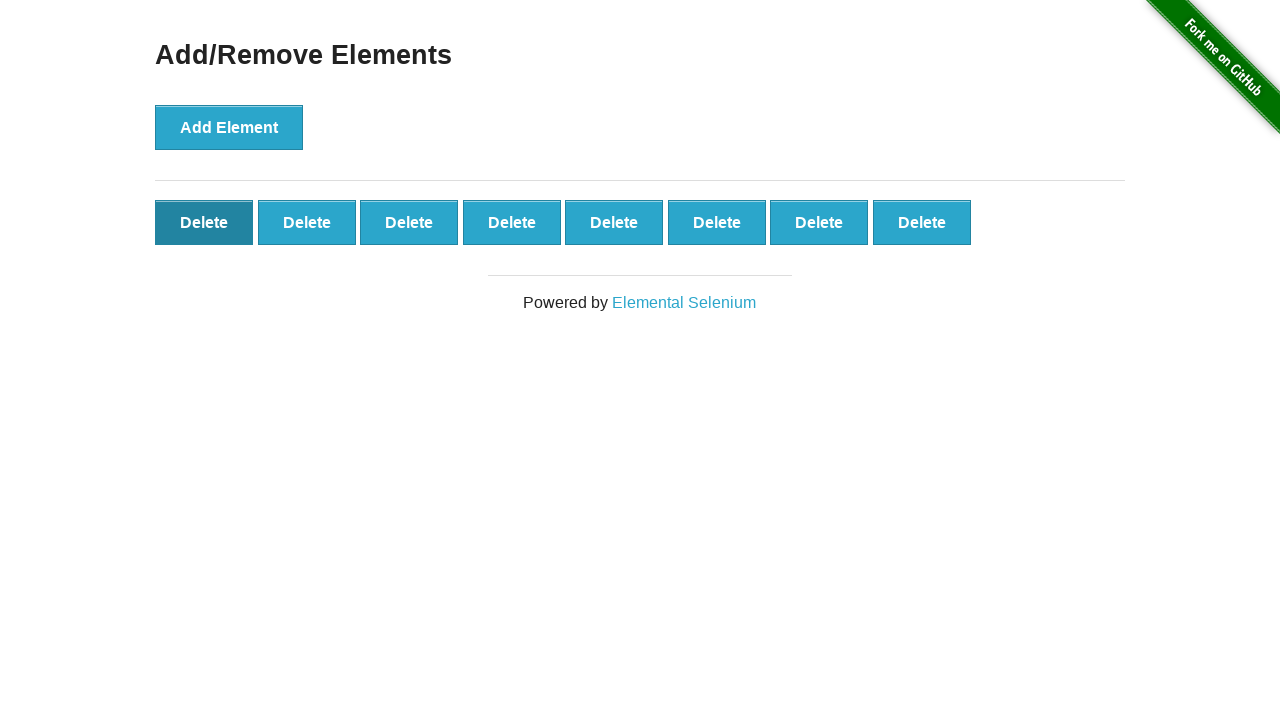

Clicked delete element button (iteration 3) at (204, 222) on button[onclick*='deleteElement()']
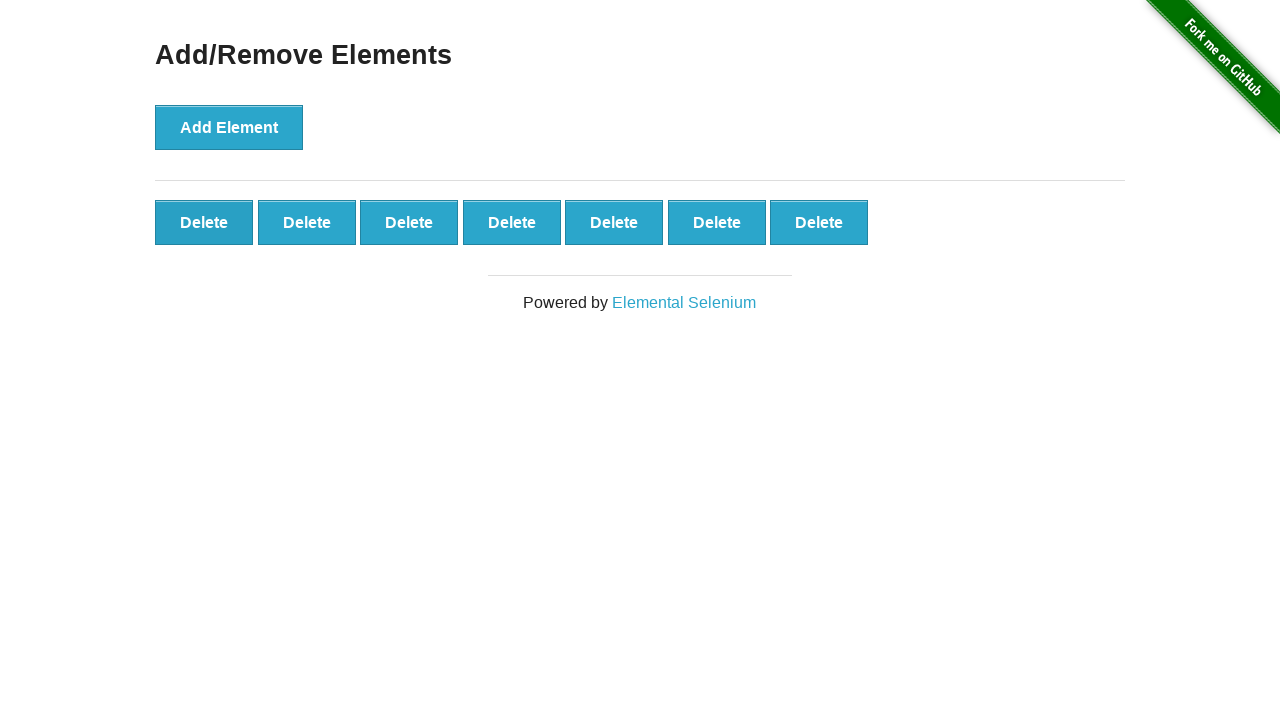

Located delete buttons after deleting element 3
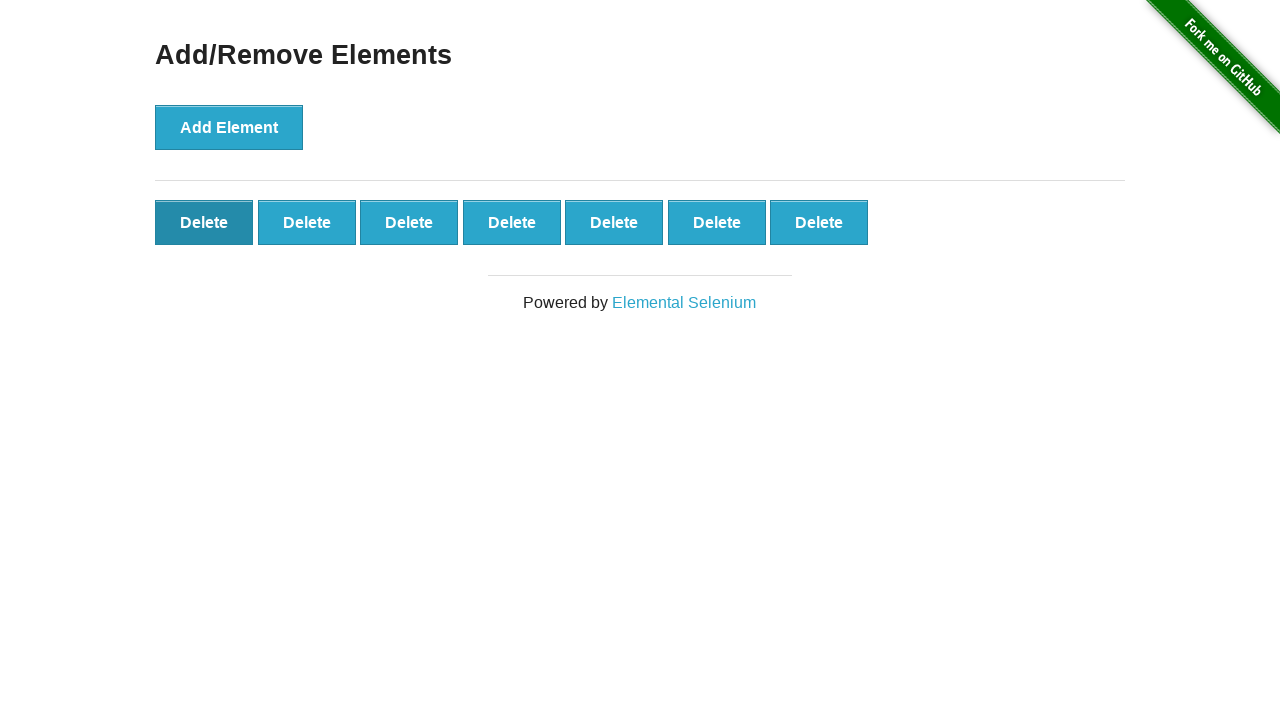

Verified remaining delete button count equals 7
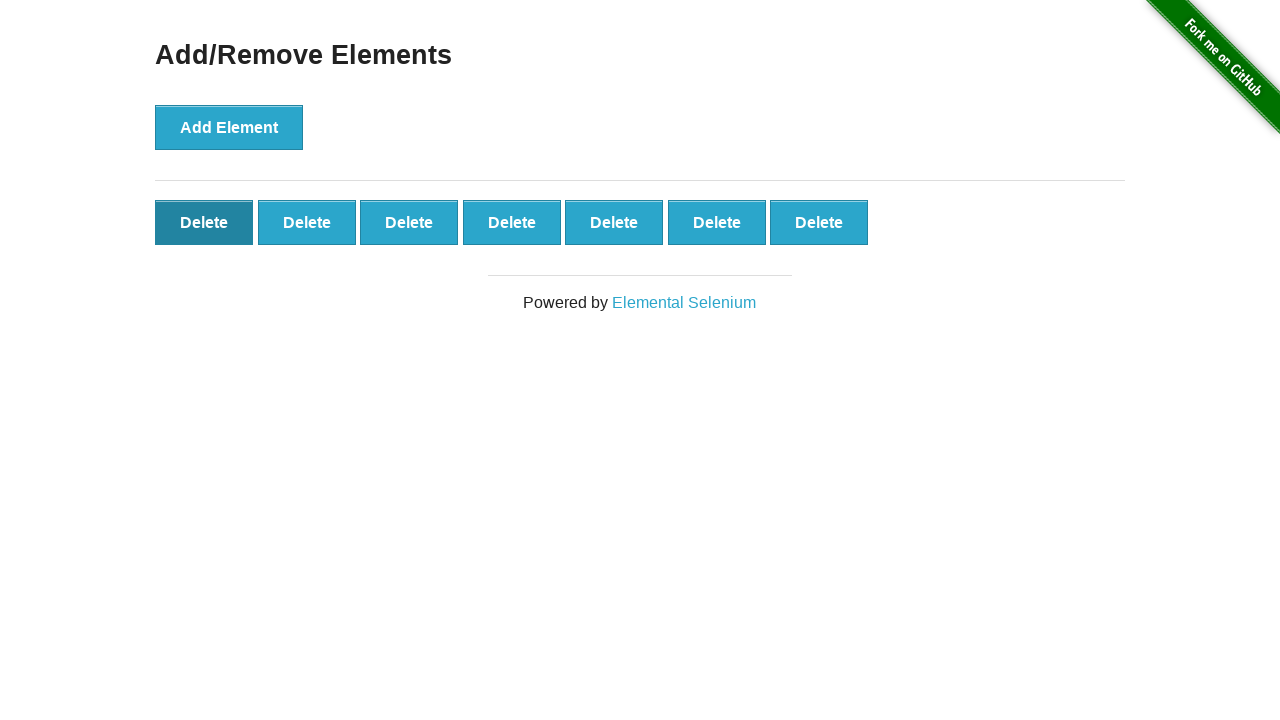

Clicked delete element button (iteration 4) at (204, 222) on button[onclick*='deleteElement()']
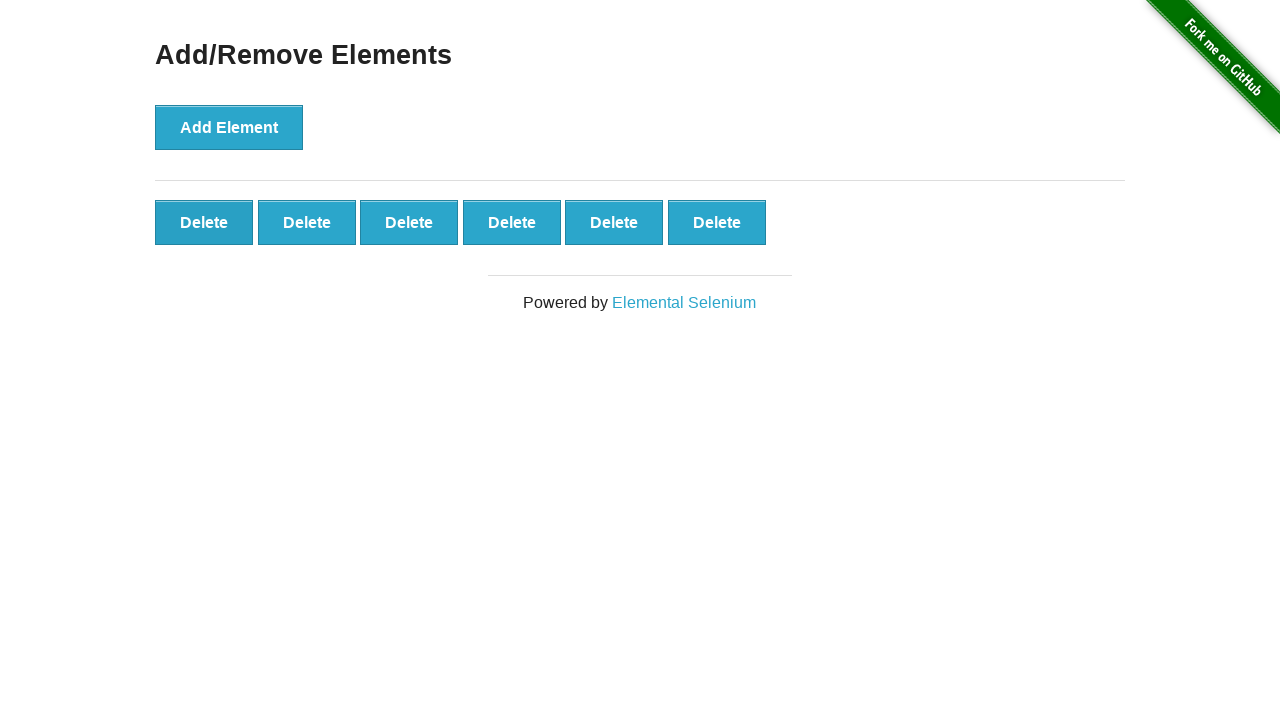

Located delete buttons after deleting element 4
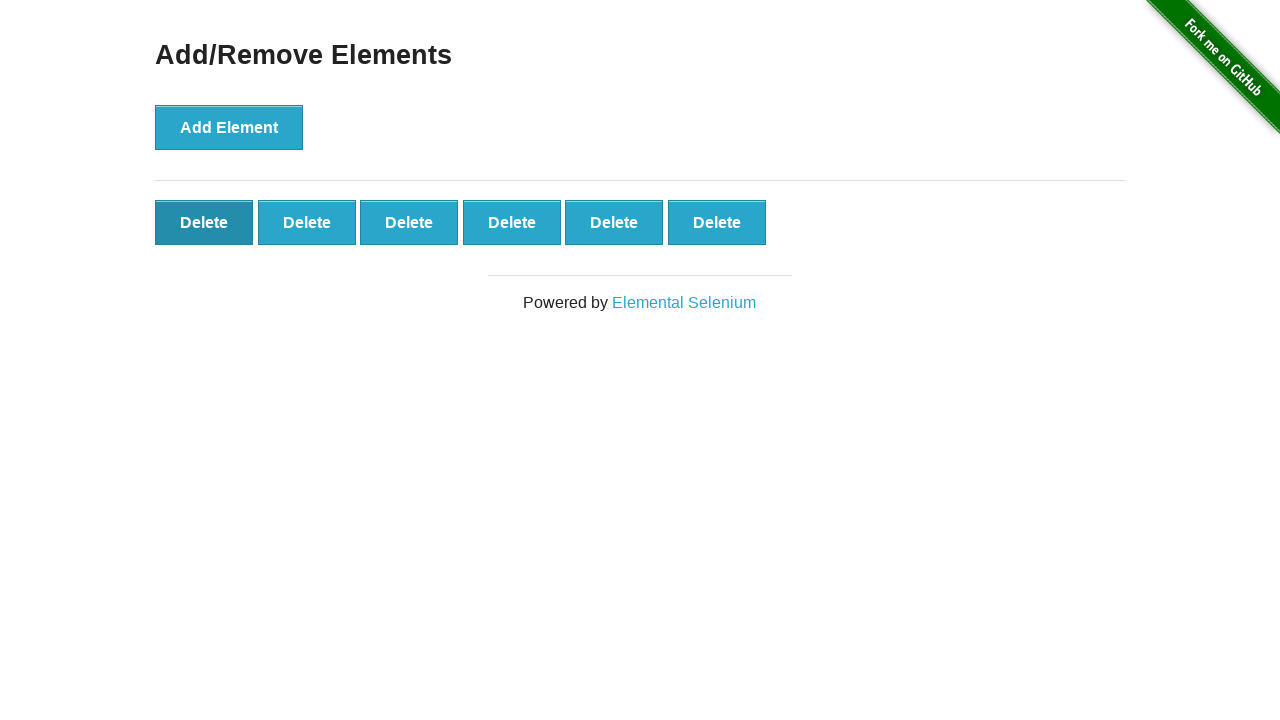

Verified remaining delete button count equals 6
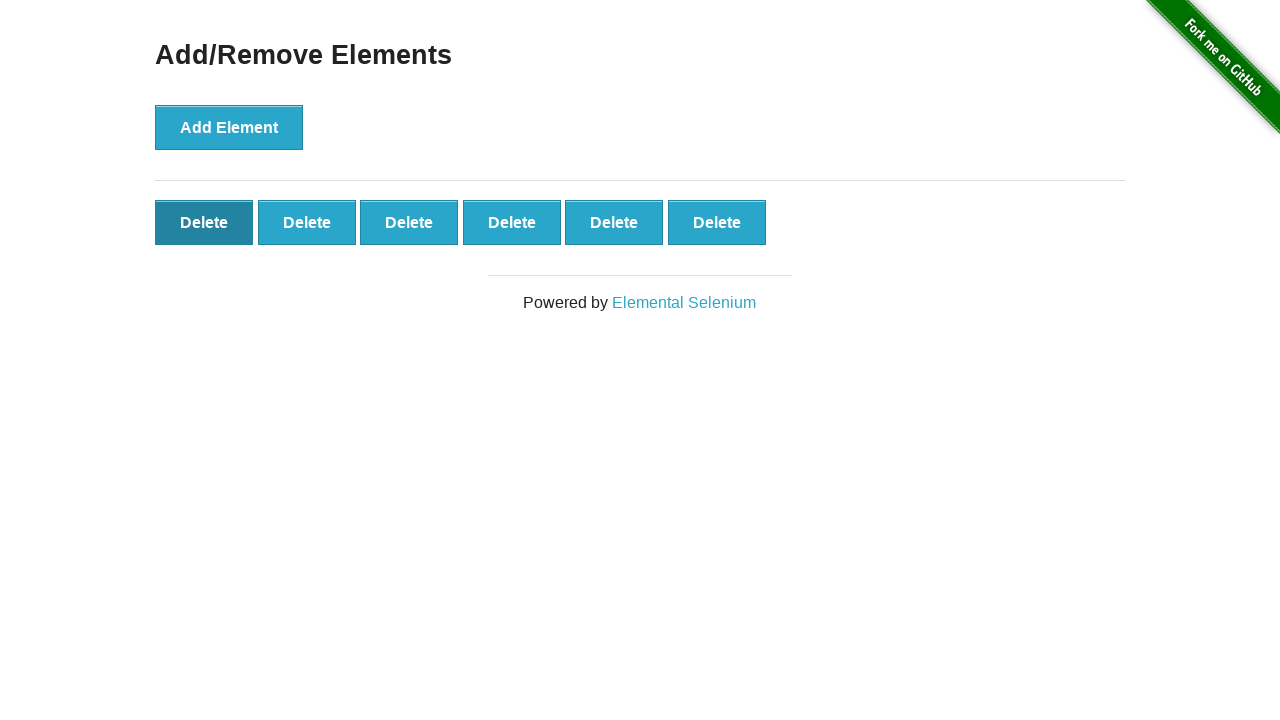

Clicked delete element button (iteration 5) at (204, 222) on button[onclick*='deleteElement()']
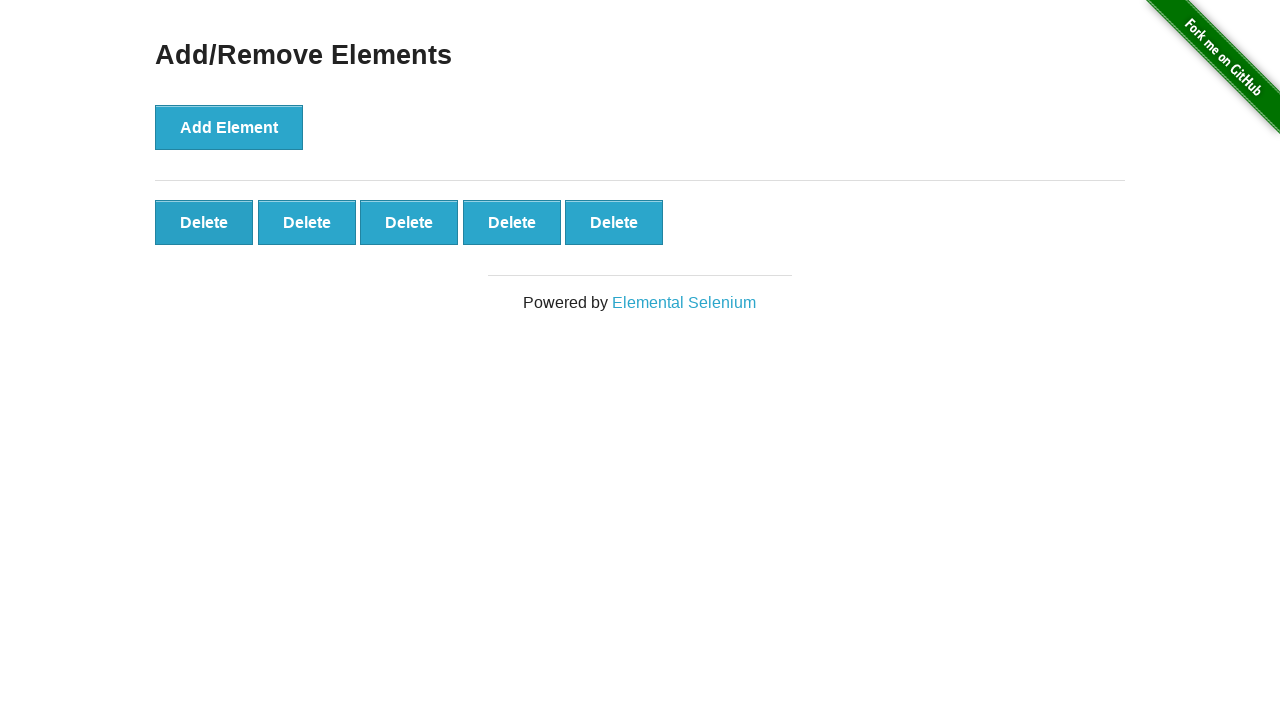

Located delete buttons after deleting element 5
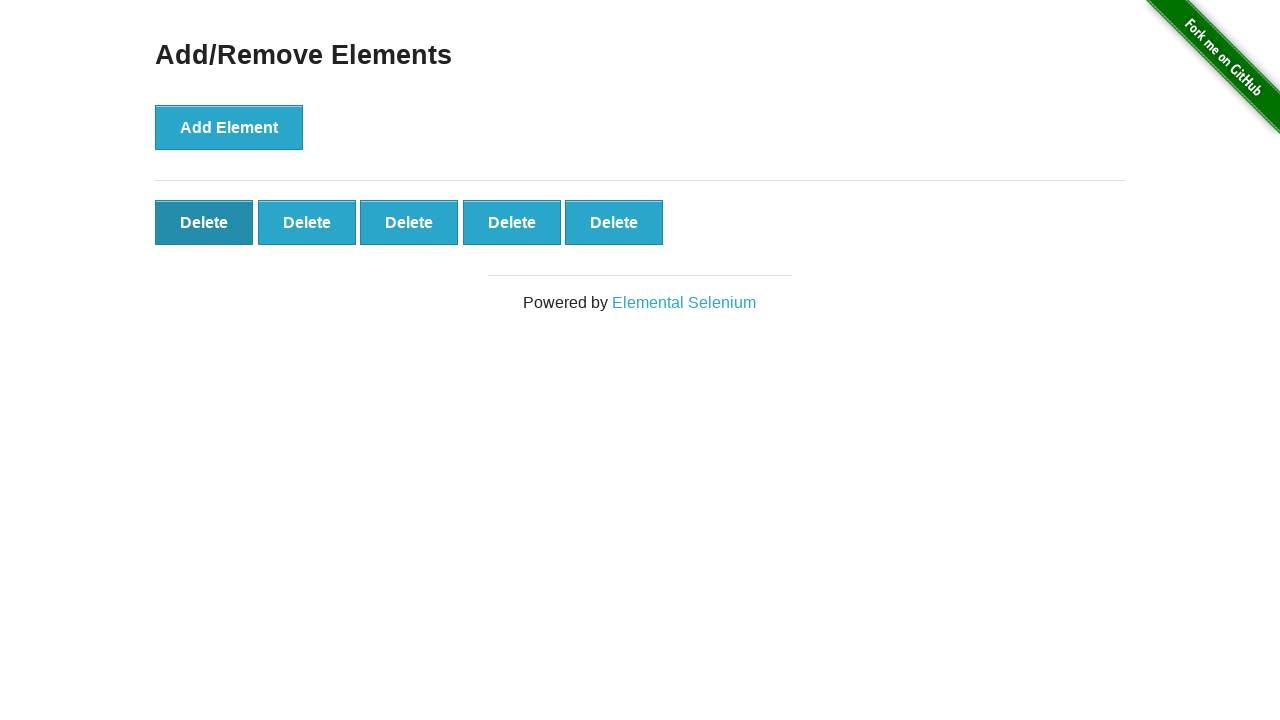

Verified remaining delete button count equals 5
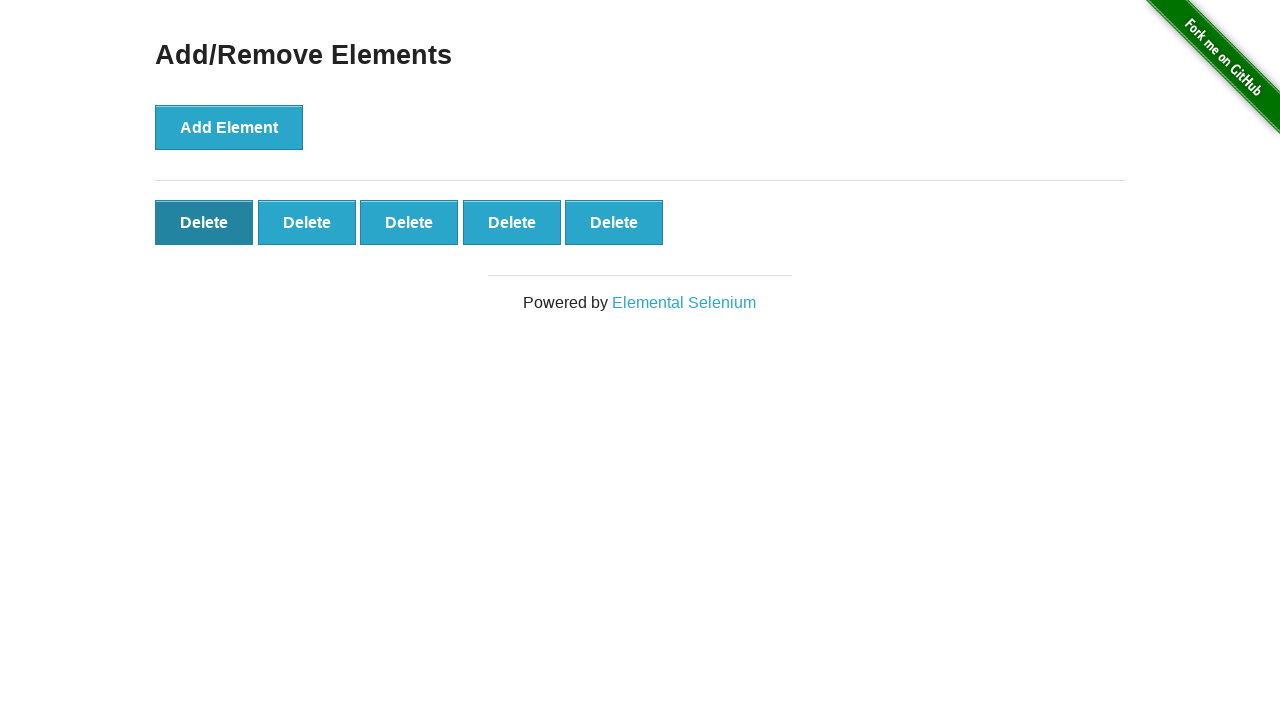

Clicked delete element button (iteration 6) at (204, 222) on button[onclick*='deleteElement()']
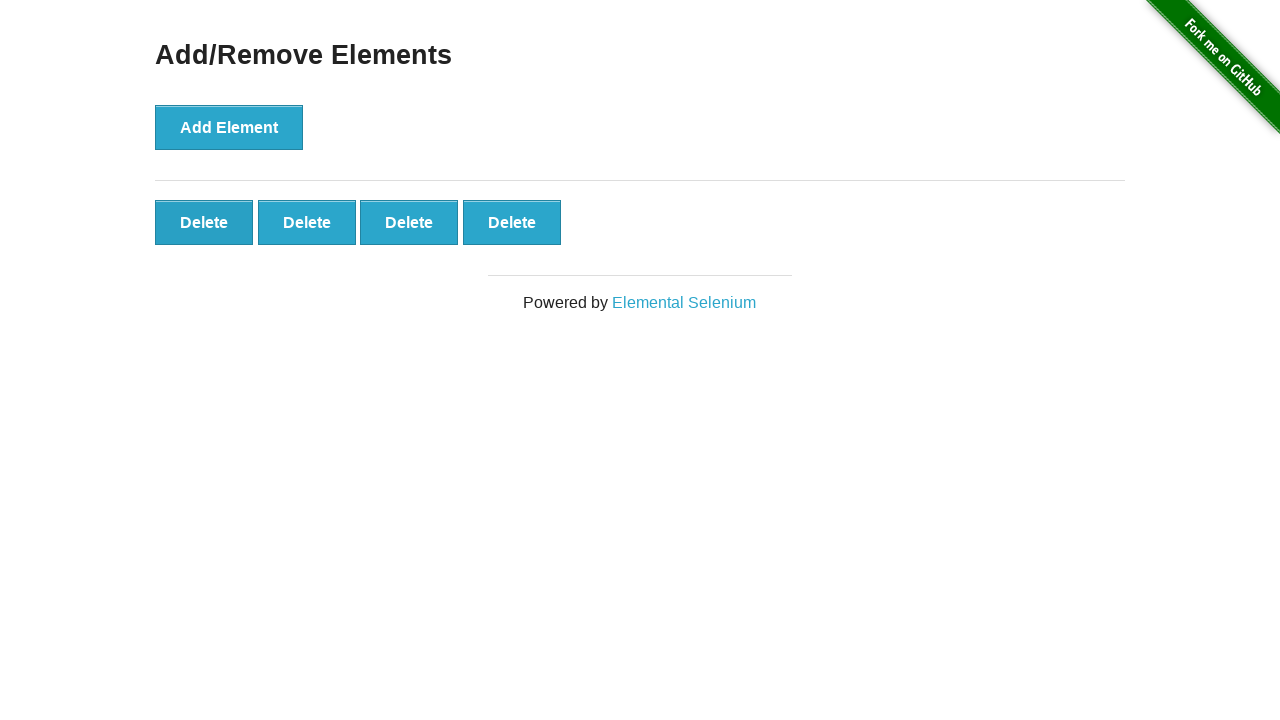

Located delete buttons after deleting element 6
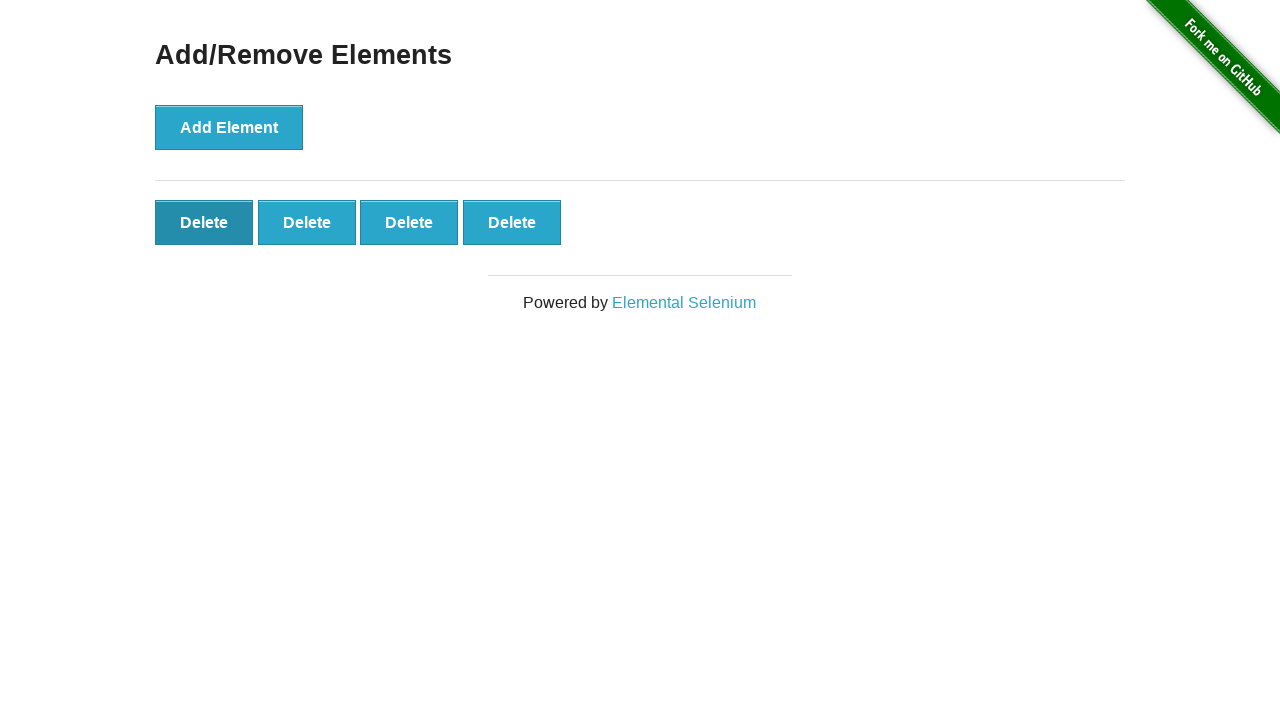

Verified remaining delete button count equals 4
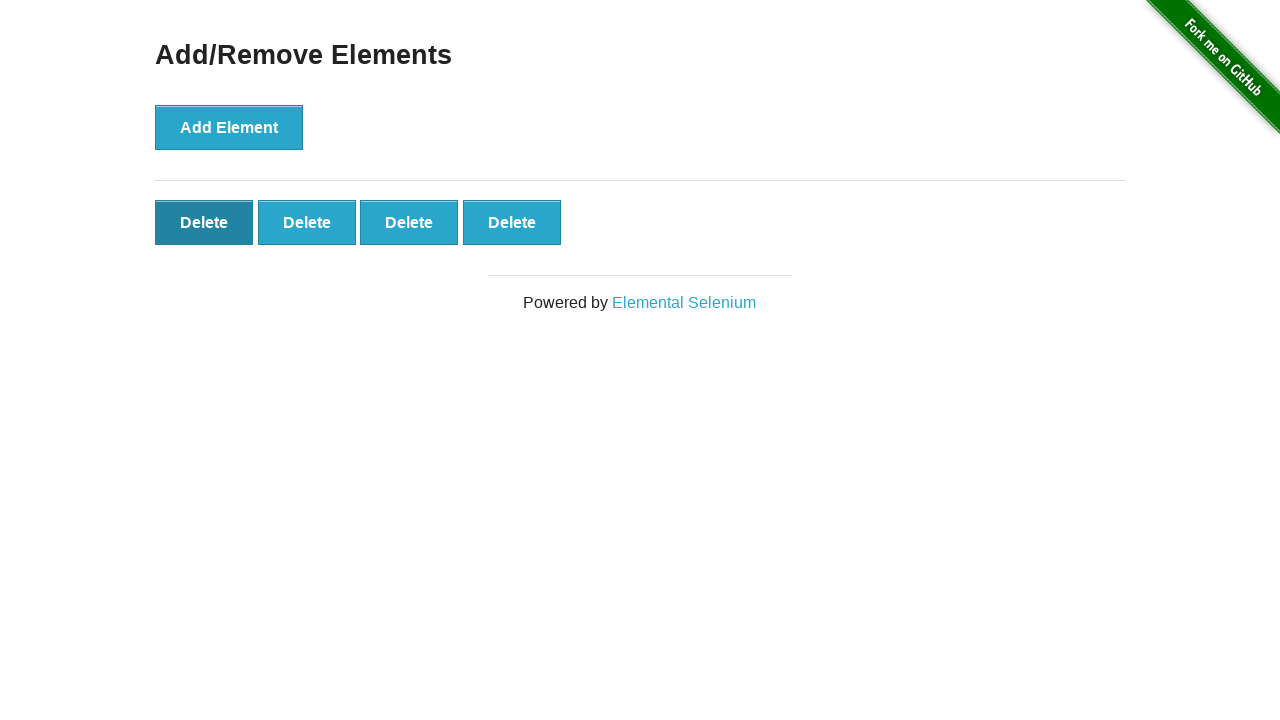

Clicked delete element button (iteration 7) at (204, 222) on button[onclick*='deleteElement()']
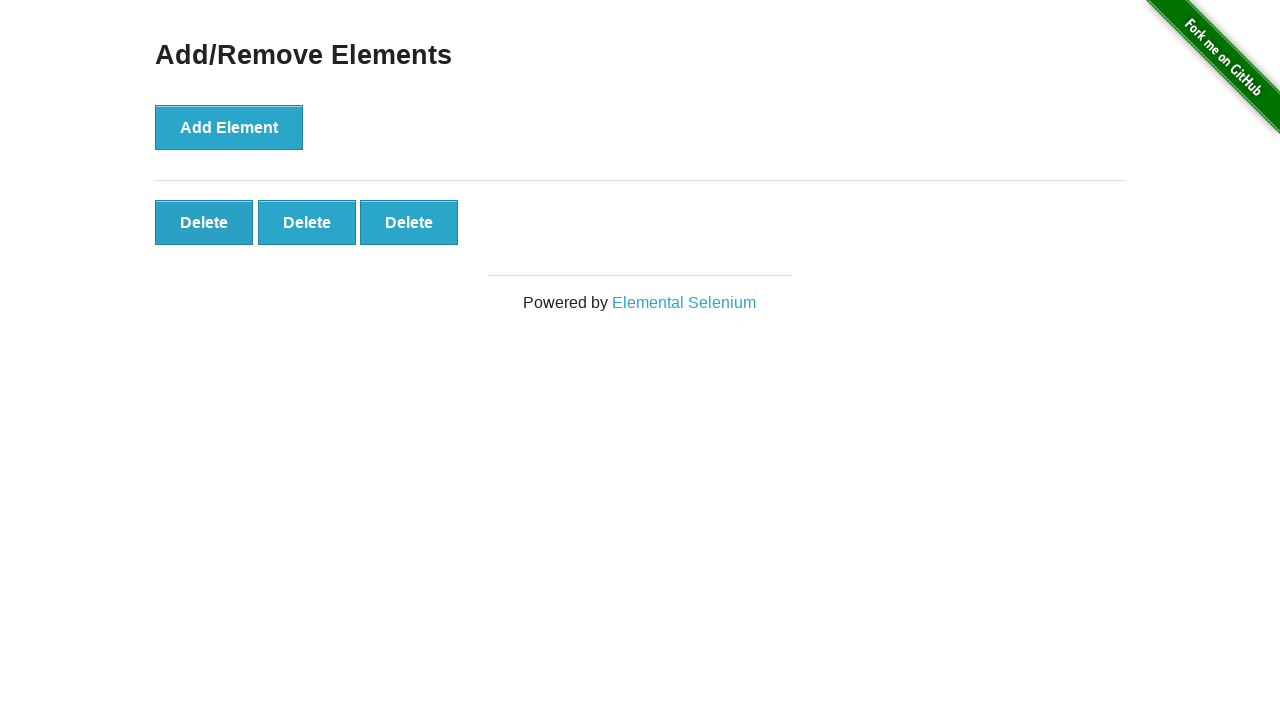

Located delete buttons after deleting element 7
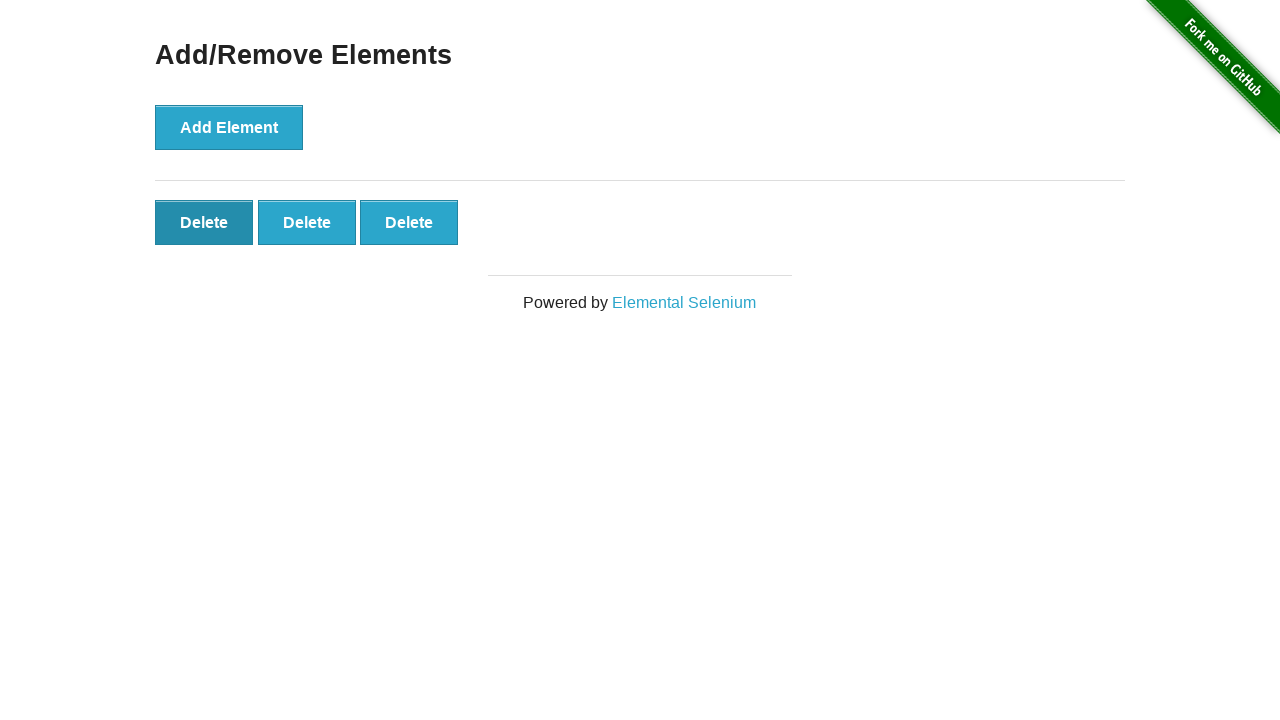

Verified remaining delete button count equals 3
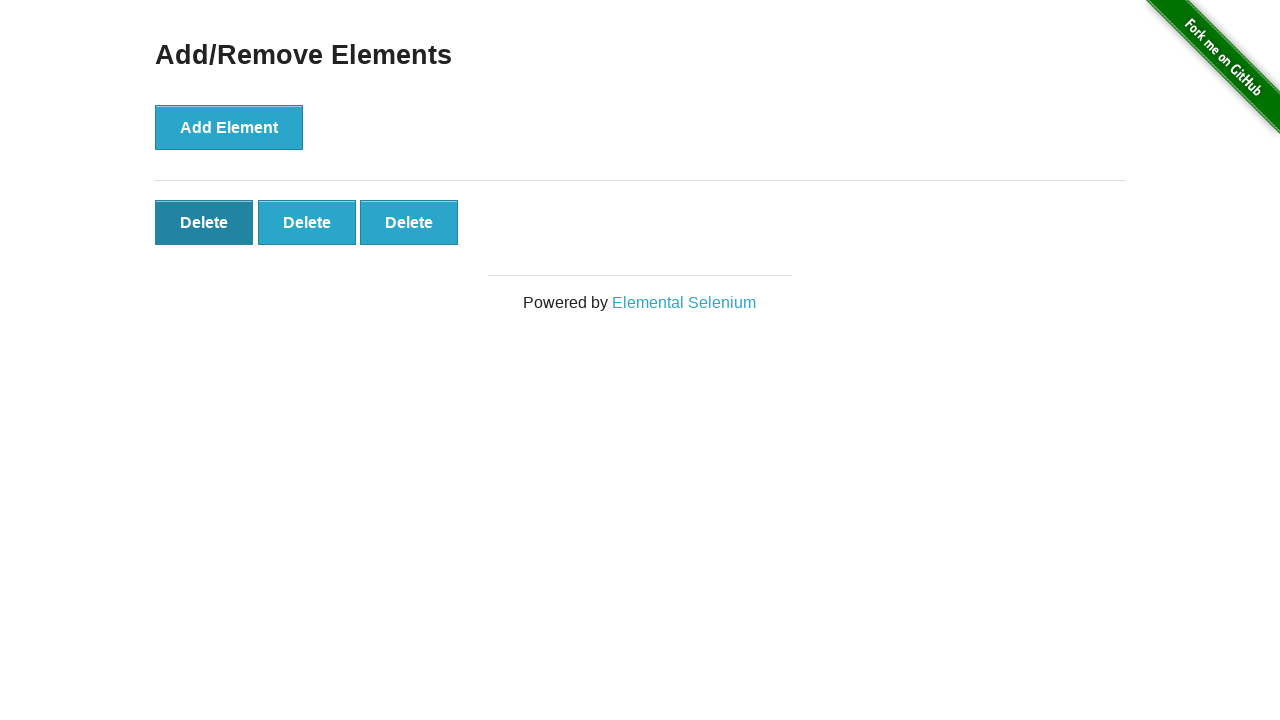

Clicked delete element button (iteration 8) at (204, 222) on button[onclick*='deleteElement()']
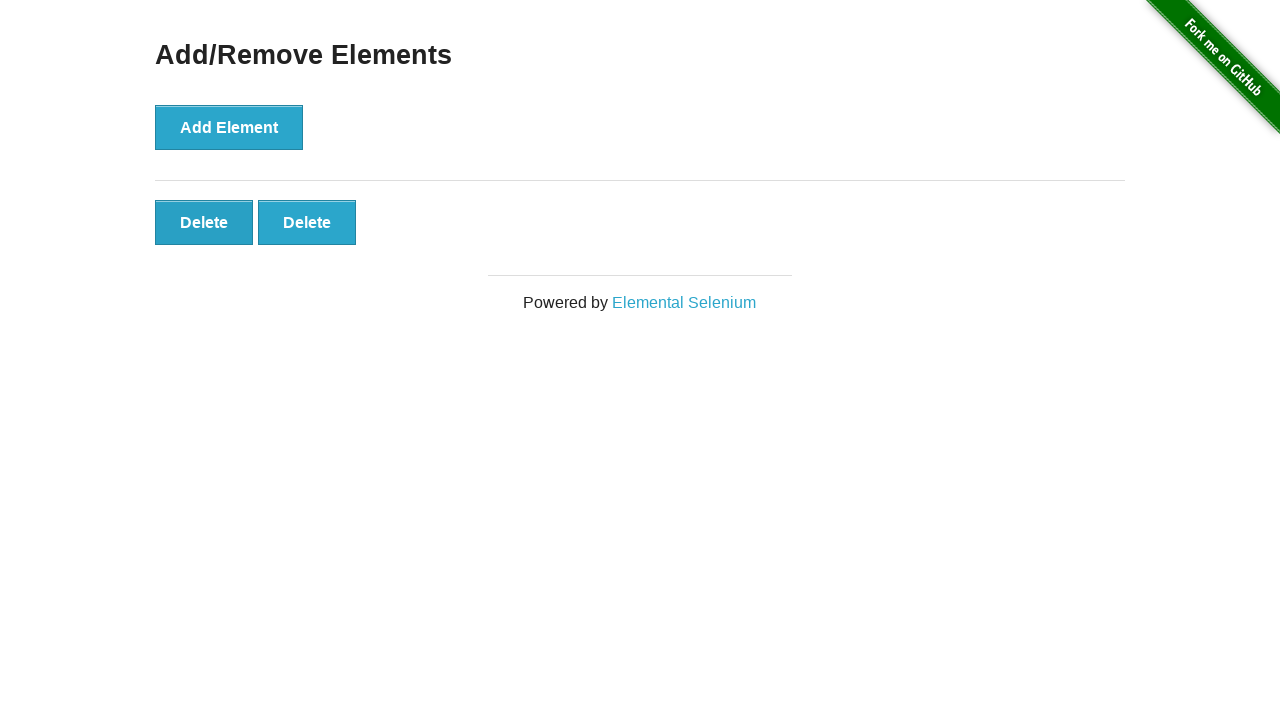

Located delete buttons after deleting element 8
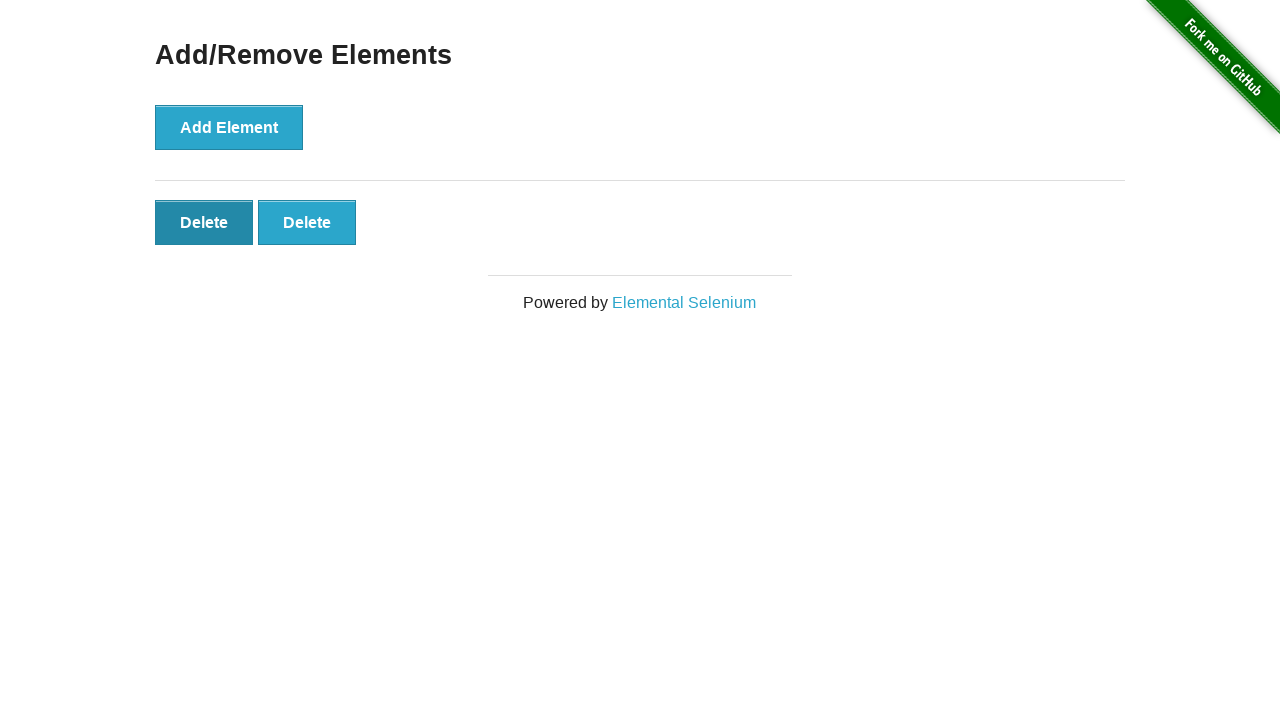

Verified remaining delete button count equals 2
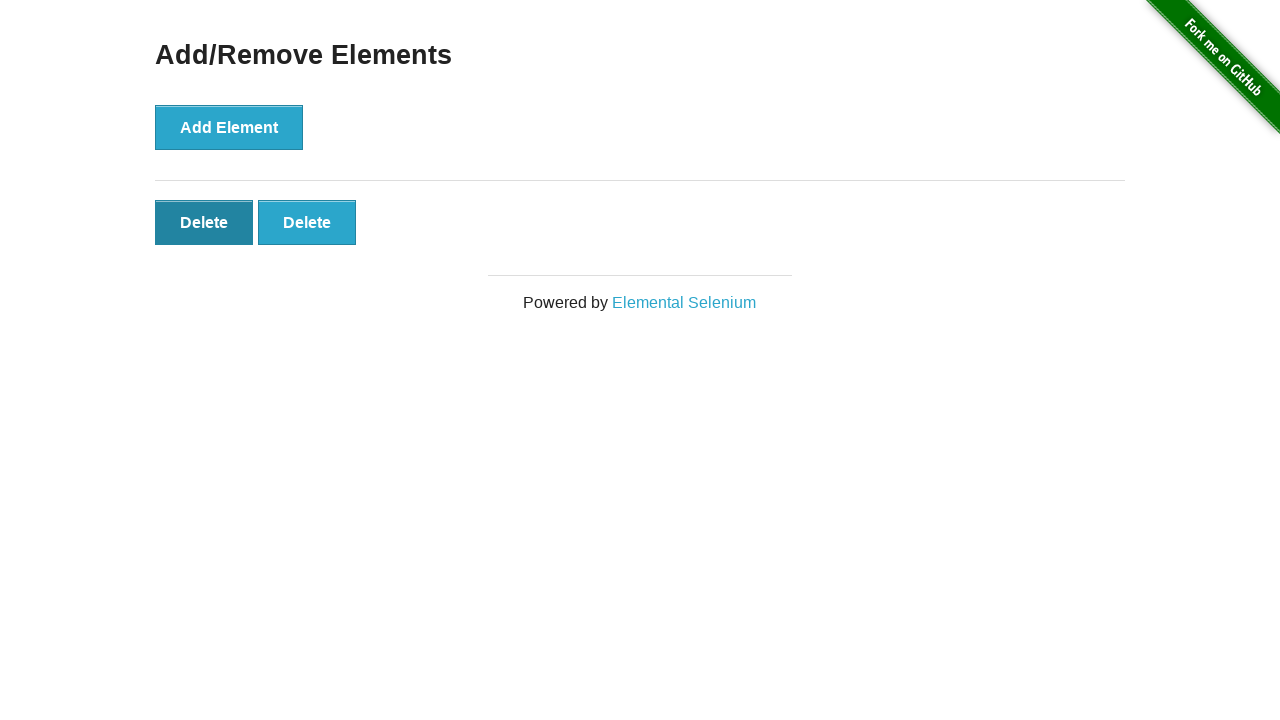

Clicked delete element button (iteration 9) at (204, 222) on button[onclick*='deleteElement()']
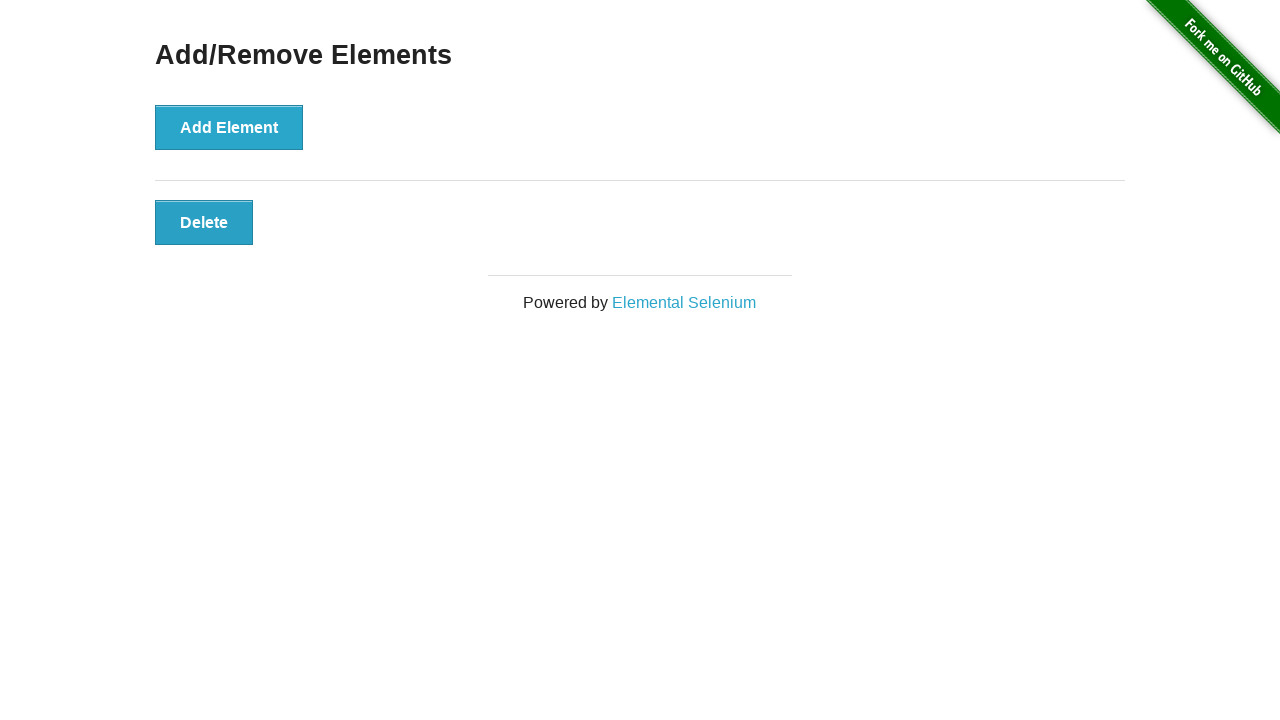

Located delete buttons after deleting element 9
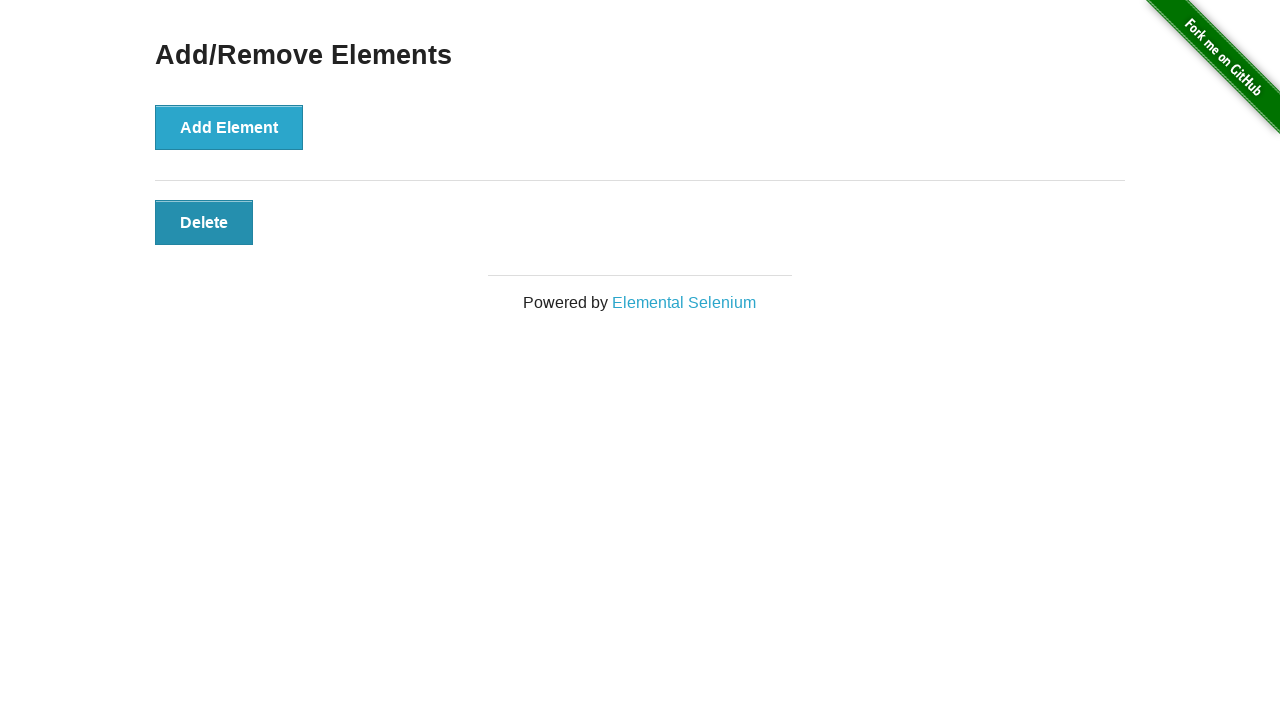

Verified remaining delete button count equals 1
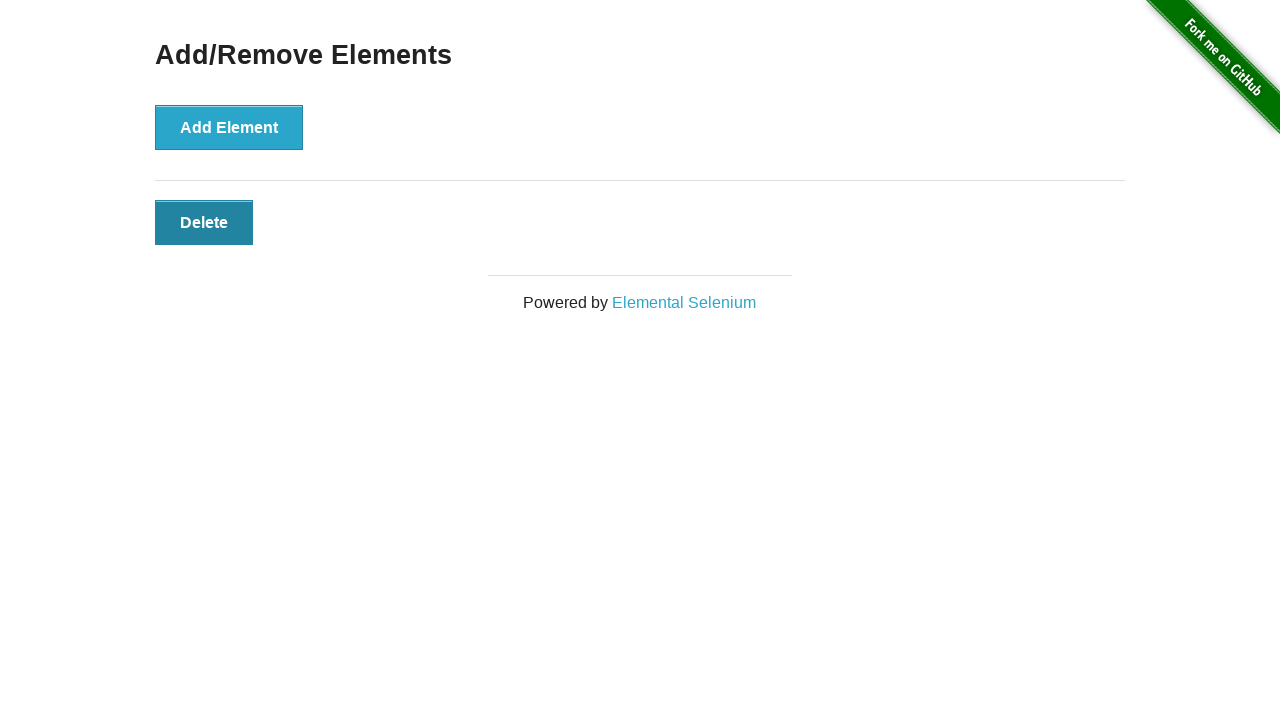

Clicked delete element button (iteration 10) at (204, 222) on button[onclick*='deleteElement()']
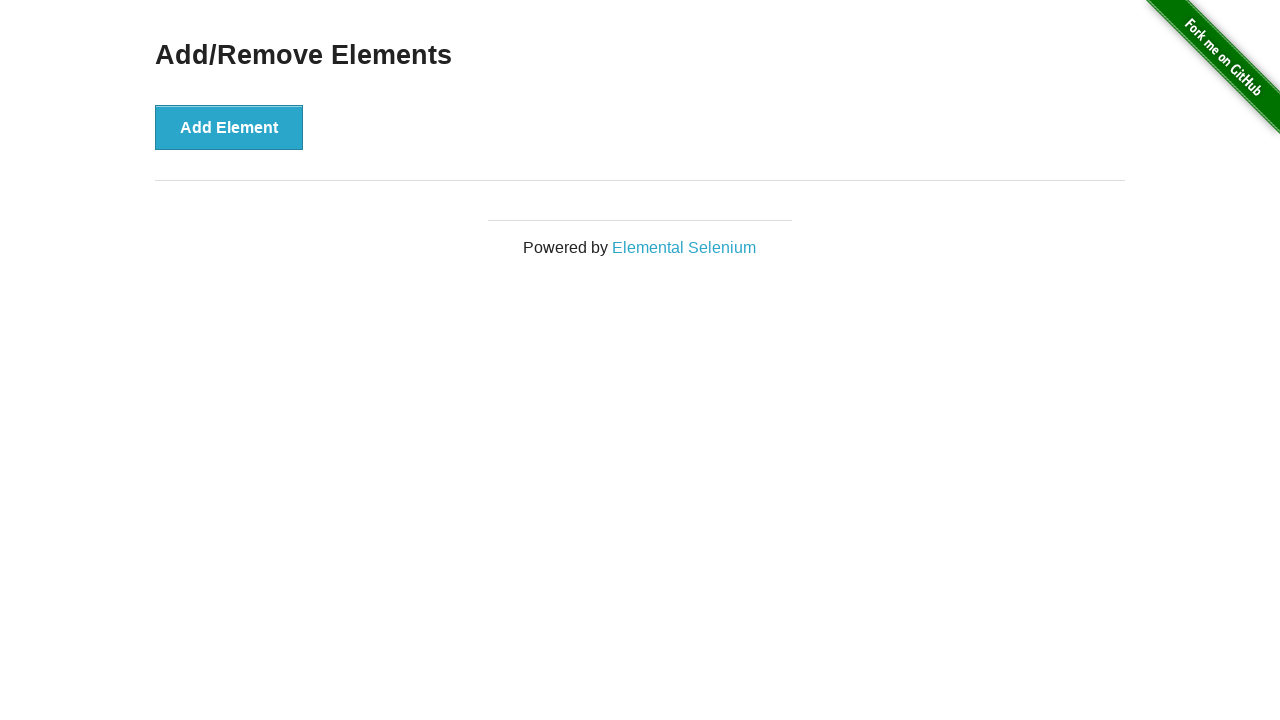

Located delete buttons after deleting element 10
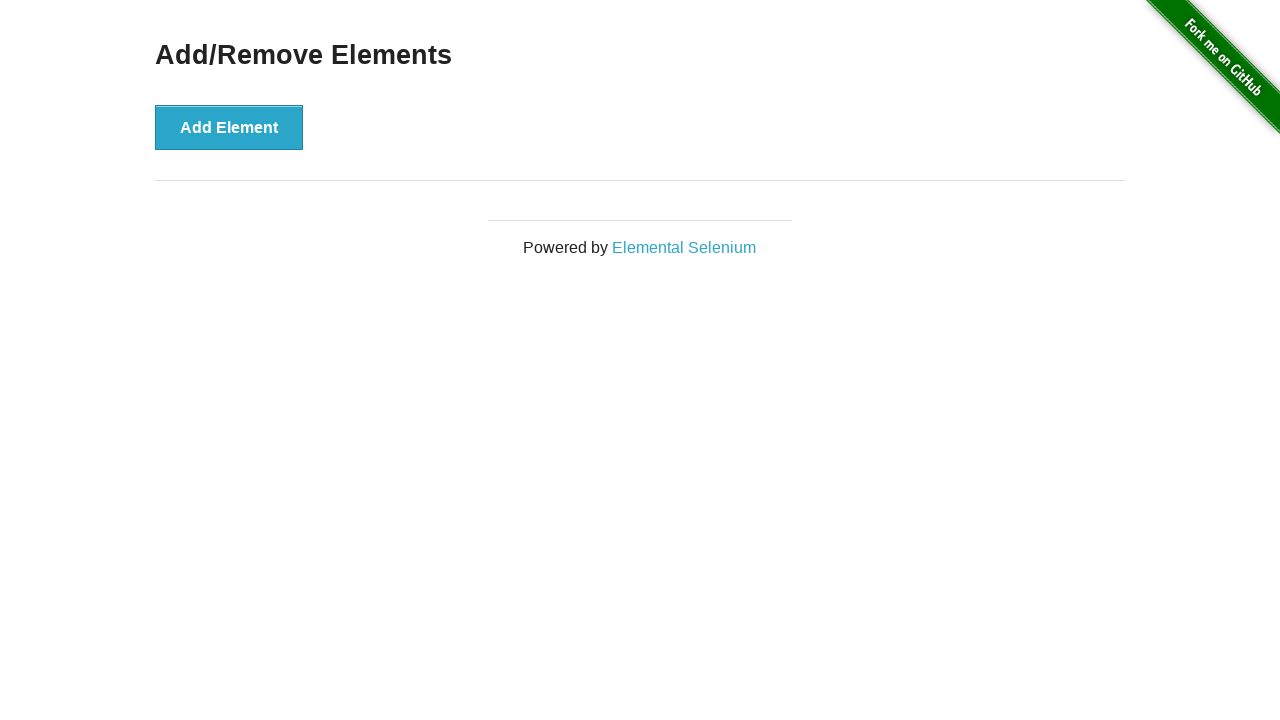

Verified remaining delete button count equals 0
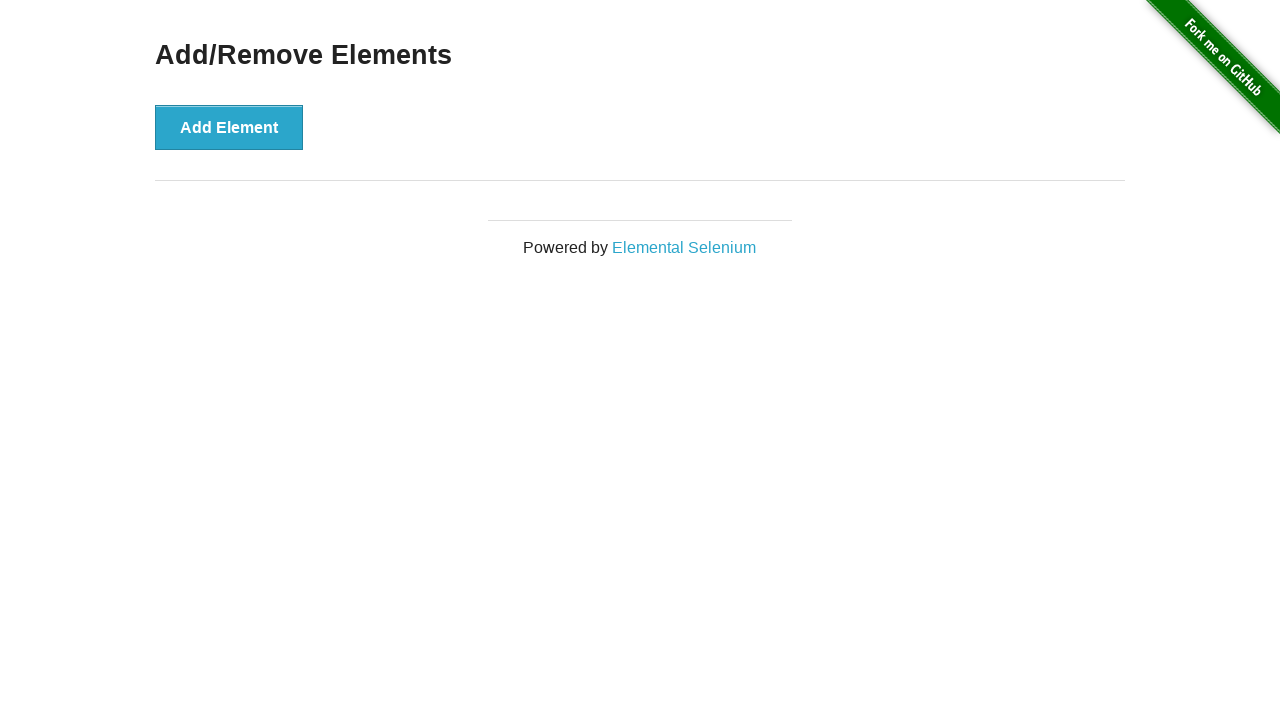

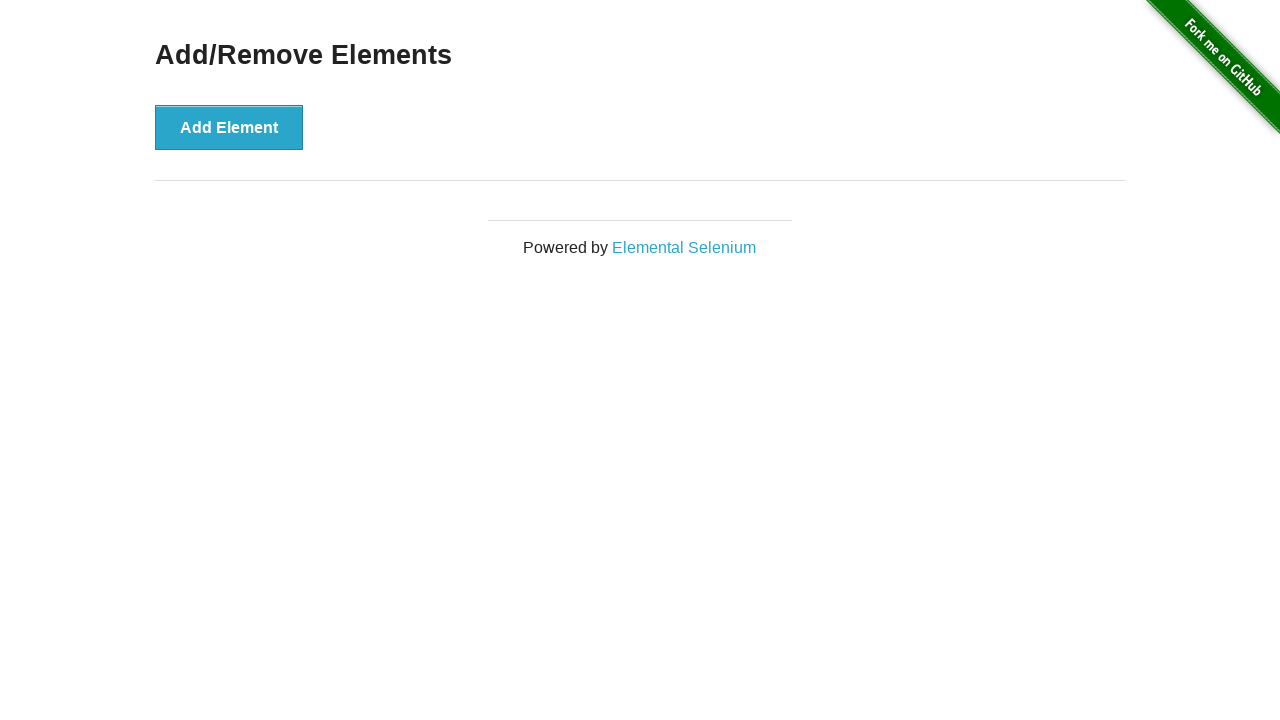